Tests iframe handling, JavaScript alert handling, and window switching on W3Schools by clicking multiple "Try it Yourself" links, interacting with an iframe containing a button that triggers an alert, and then navigating to SQL section.

Starting URL: https://www.w3schools.com/jsref/met_win_alert.asp

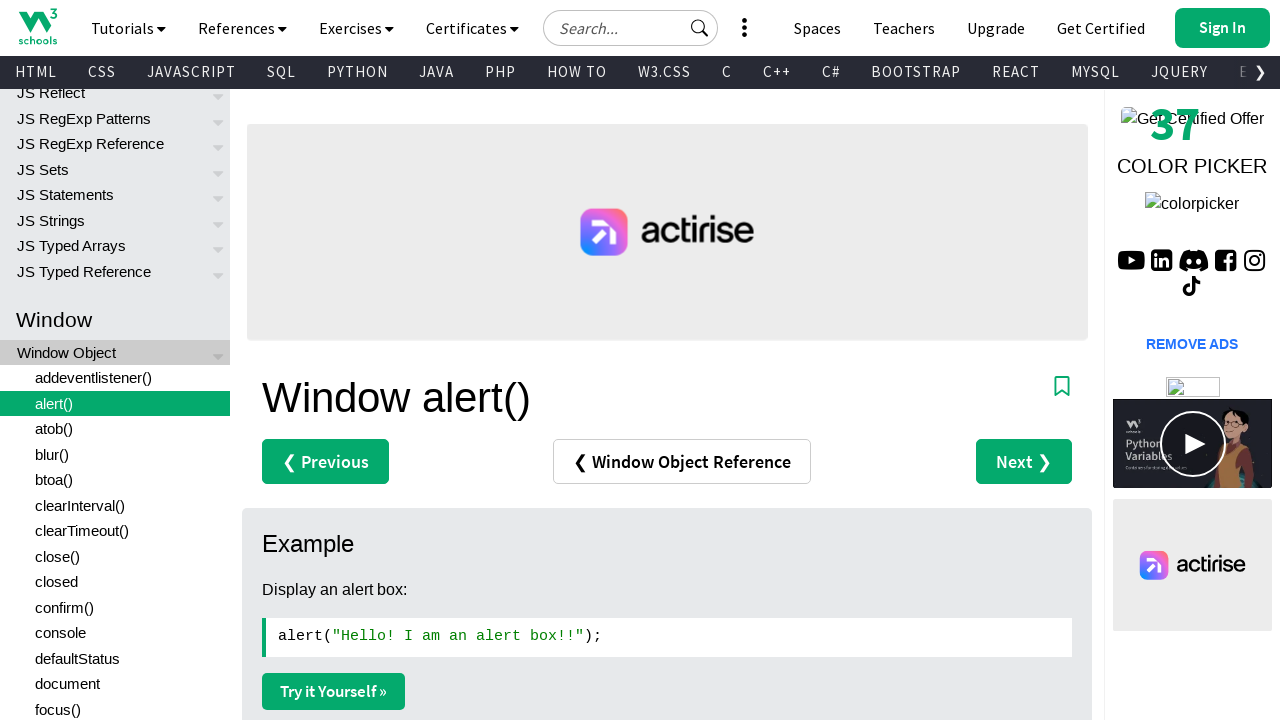

Set viewport size to 1920x1080
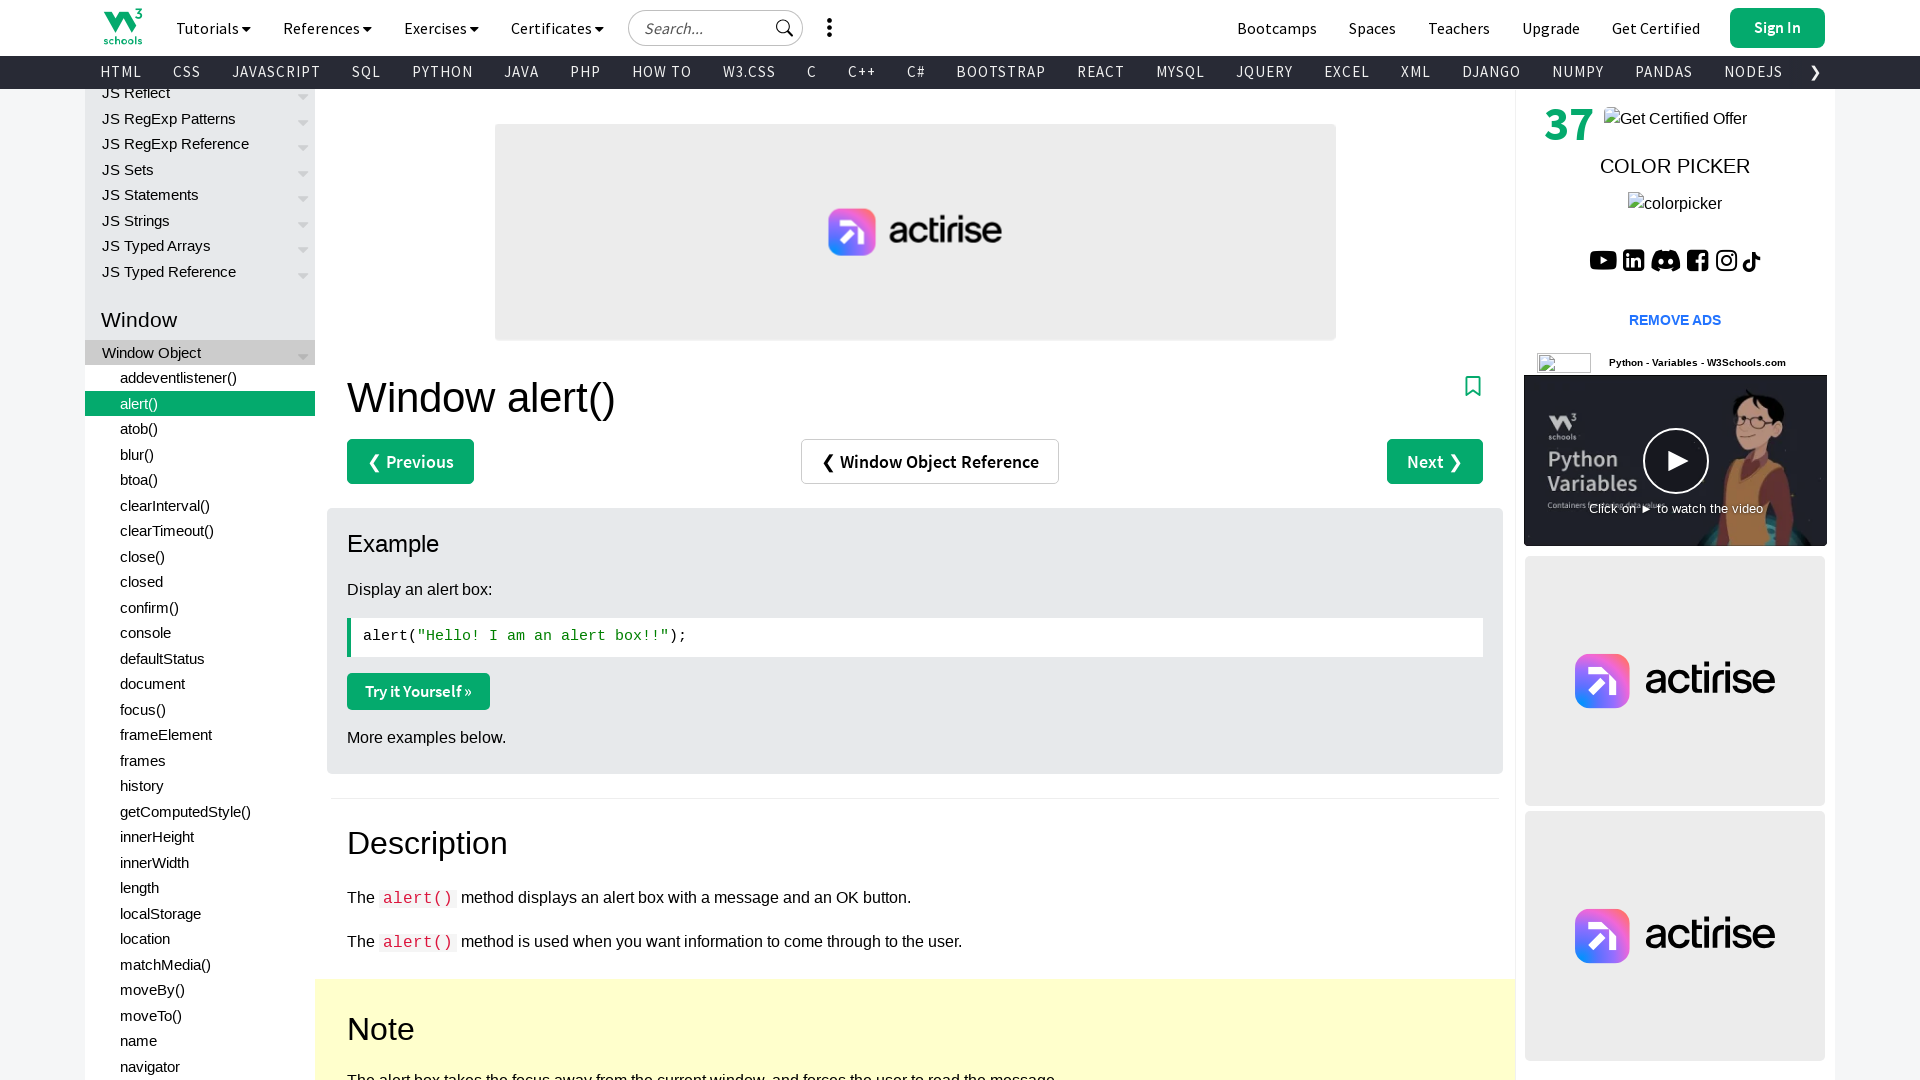

Waited for page to load (2000ms)
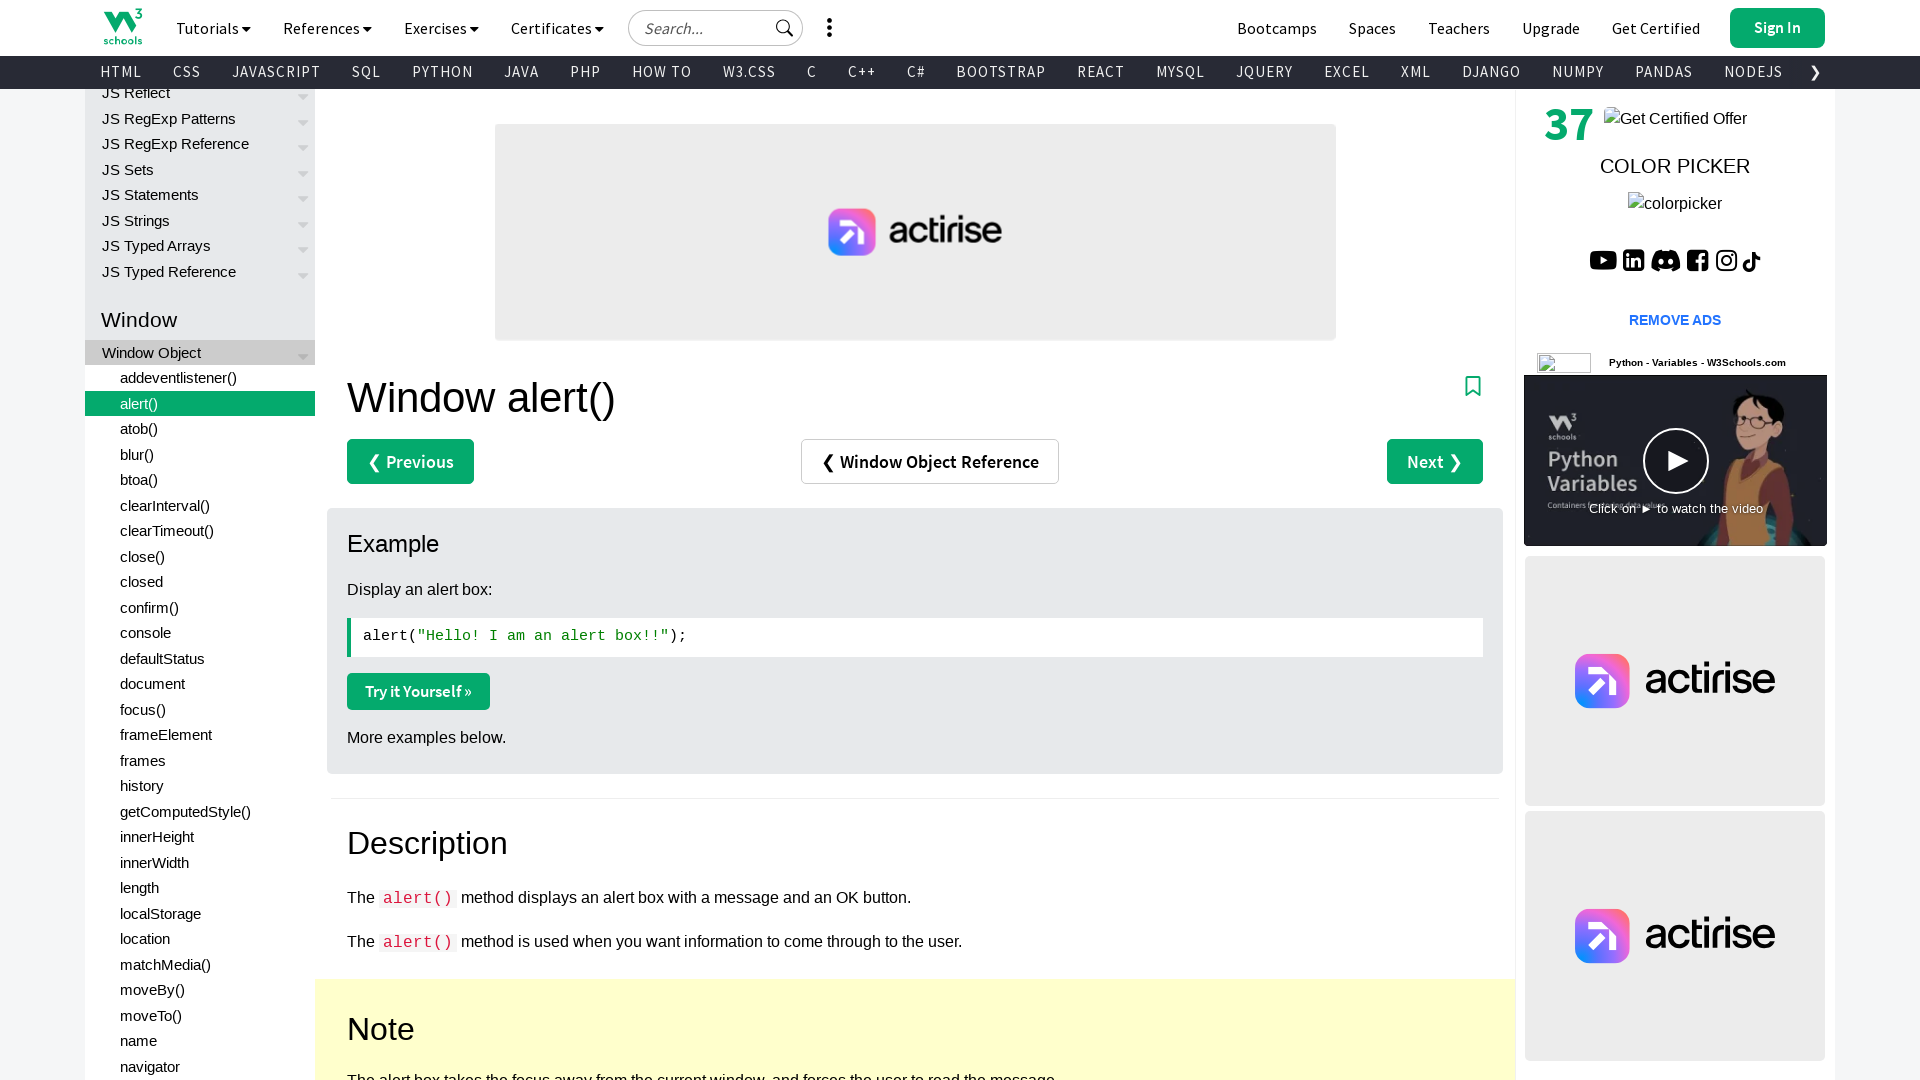

Clicked first 'Try it Yourself' link at (418, 691) on (//a[text()='Try it Yourself »'])[1]
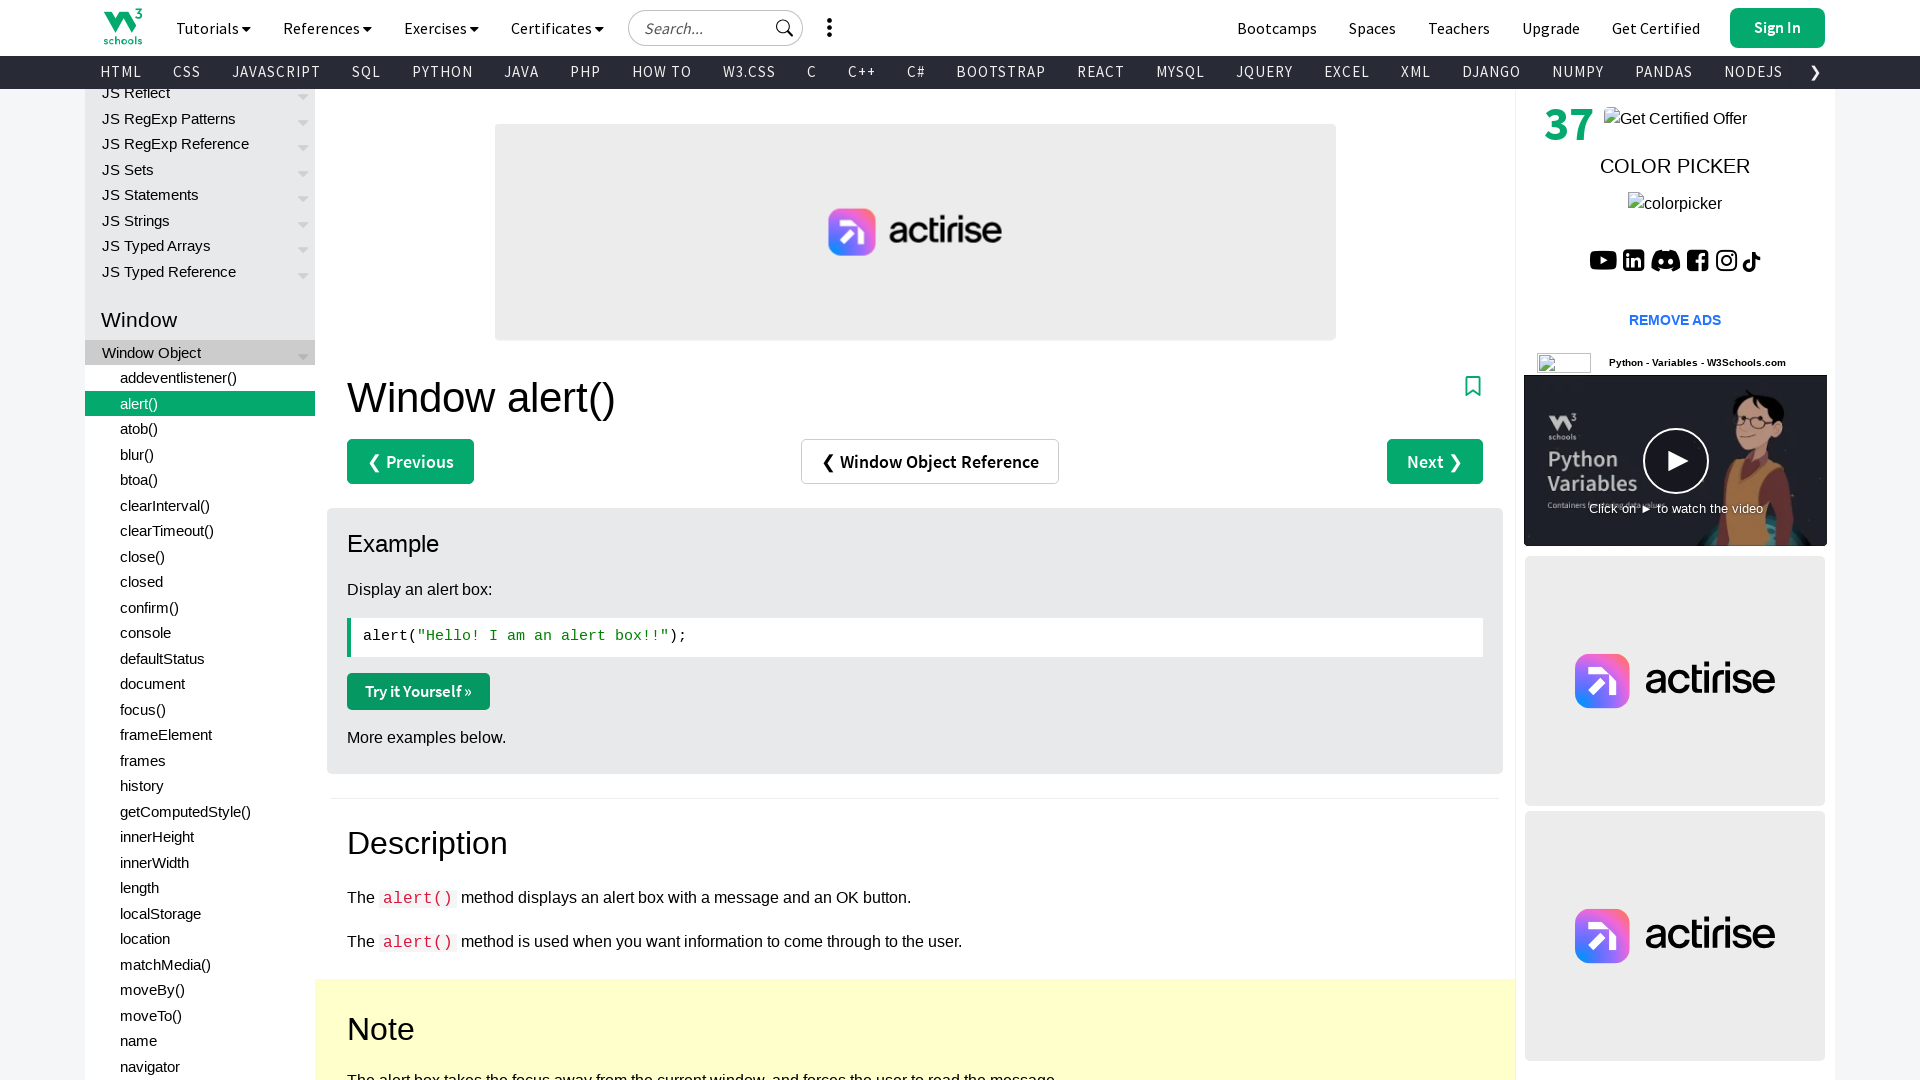

Clicked second 'Try it Yourself' link at (418, 540) on (//a[text()='Try it Yourself »'])[2]
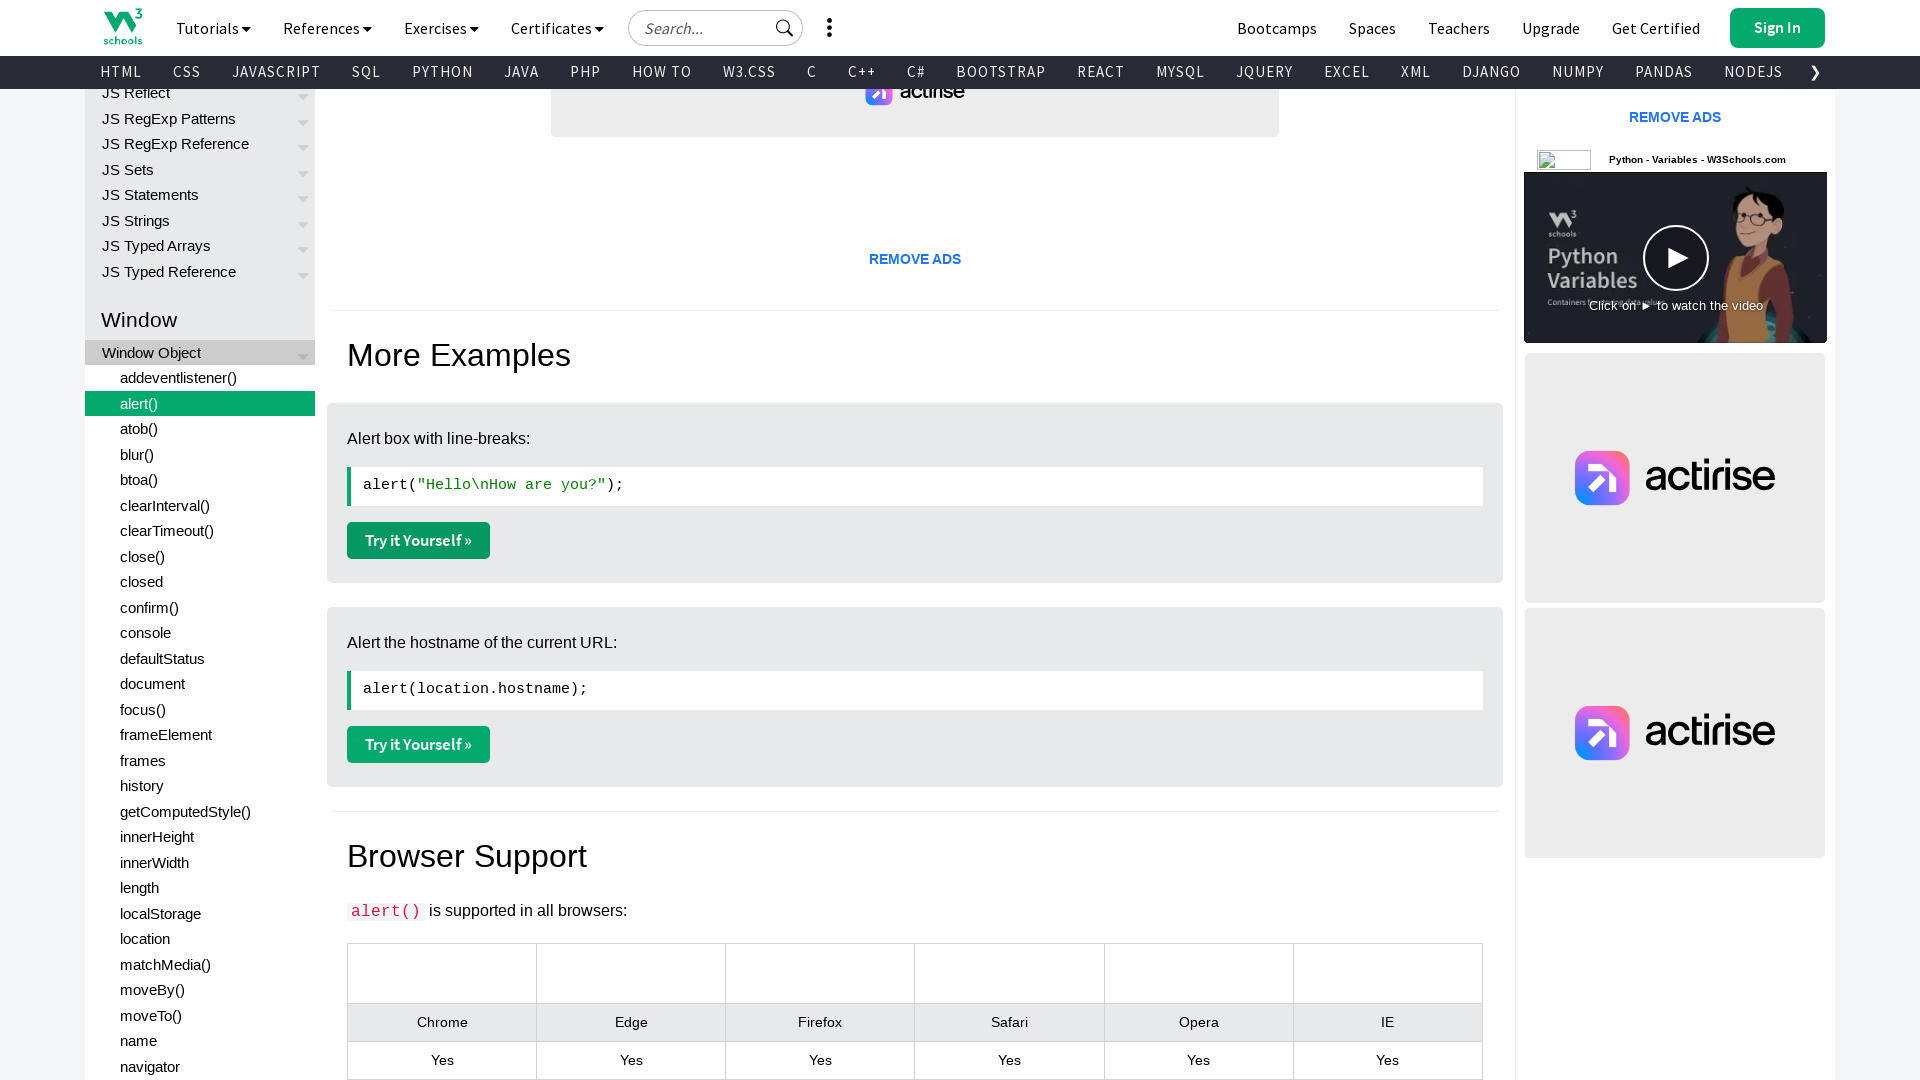

Clicked third 'Try it Yourself' link at (418, 744) on (//a[text()='Try it Yourself »'])[3]
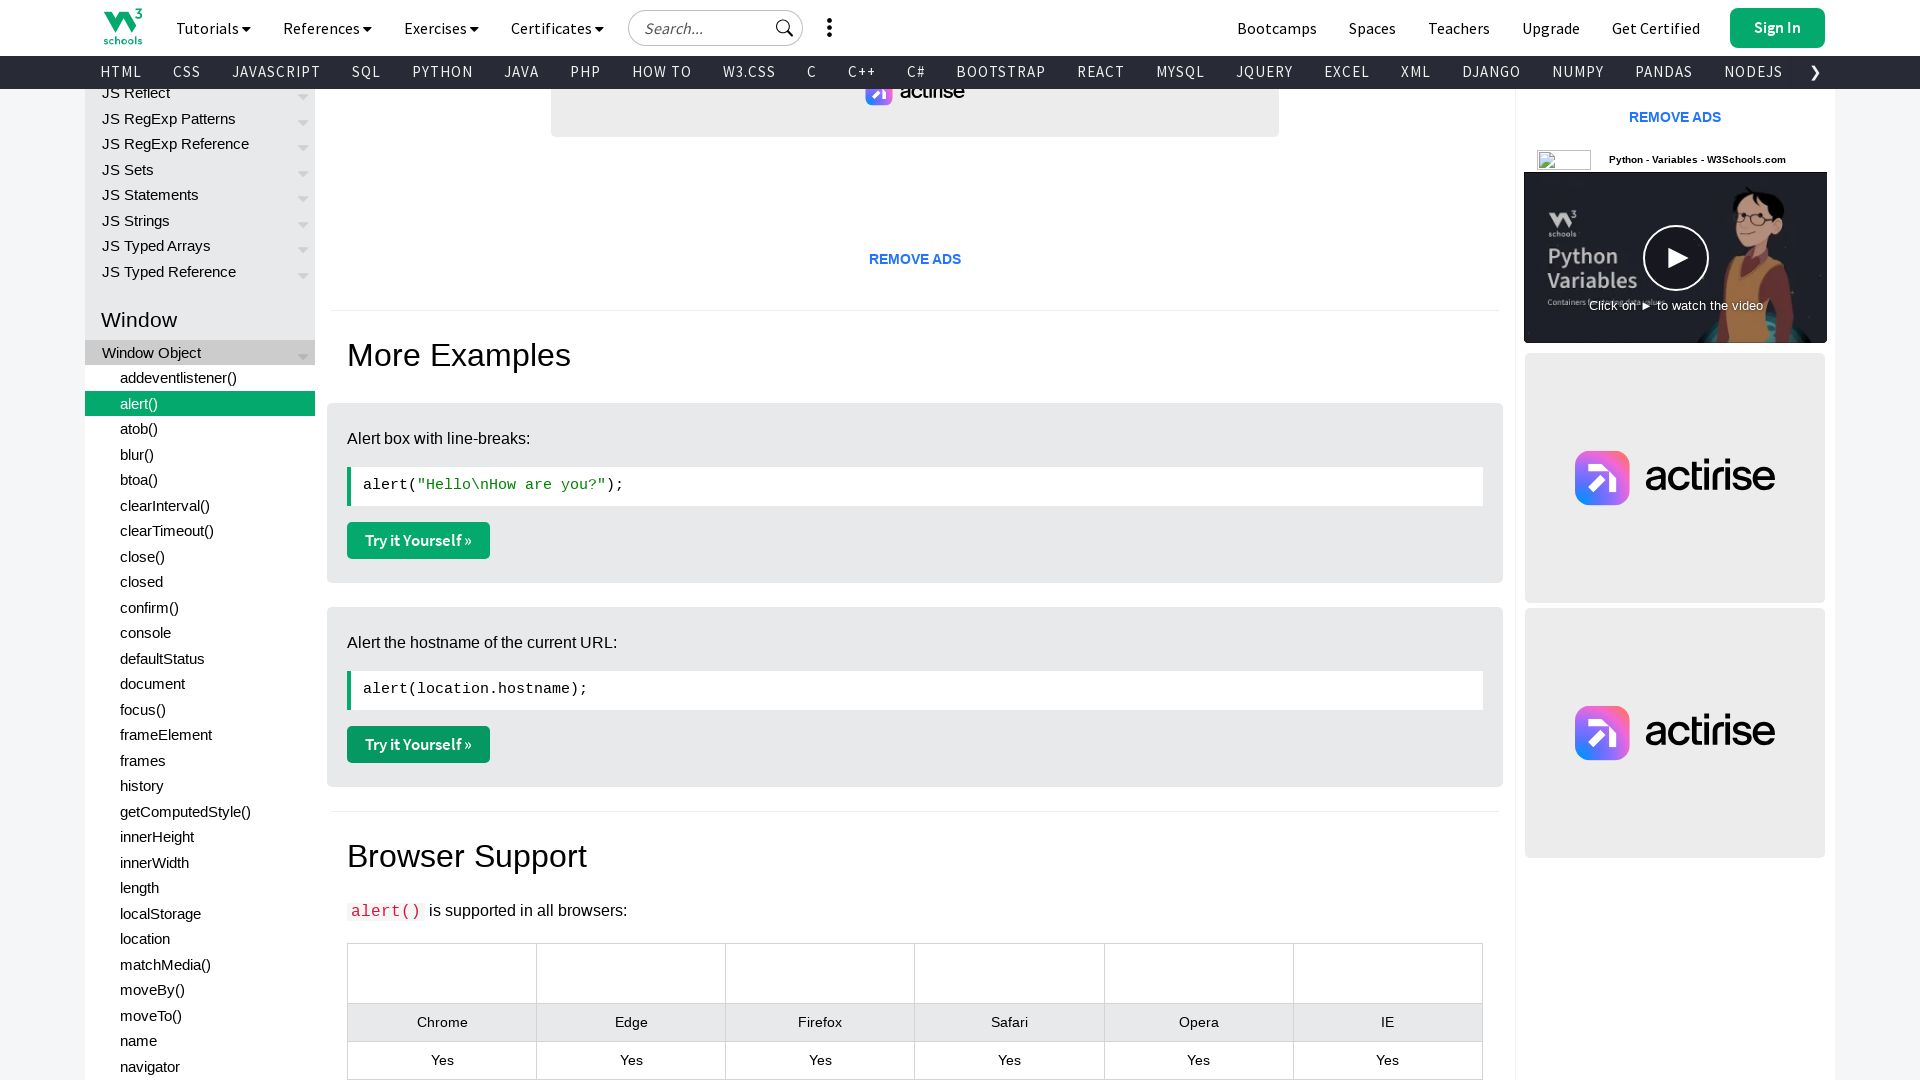

Retrieved all pages/tabs from context
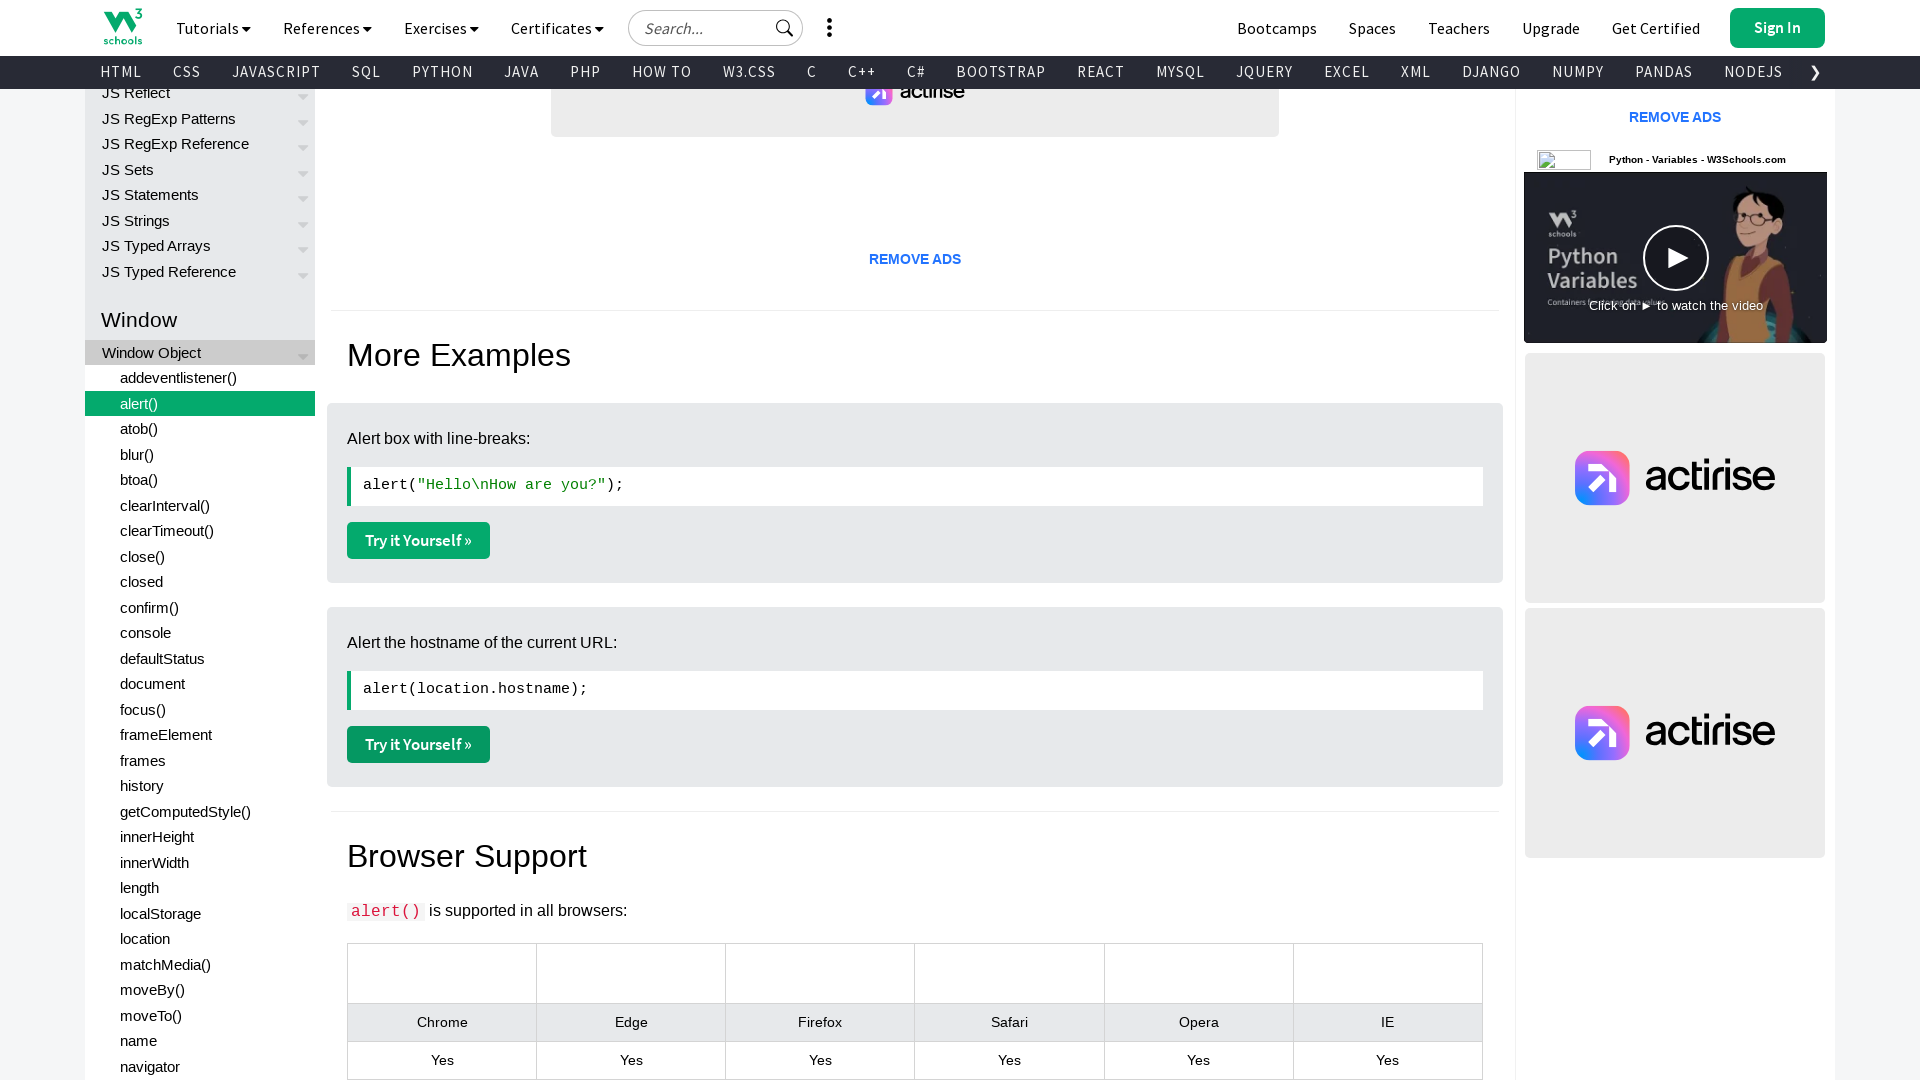

Selected target page (4th tab or last available tab)
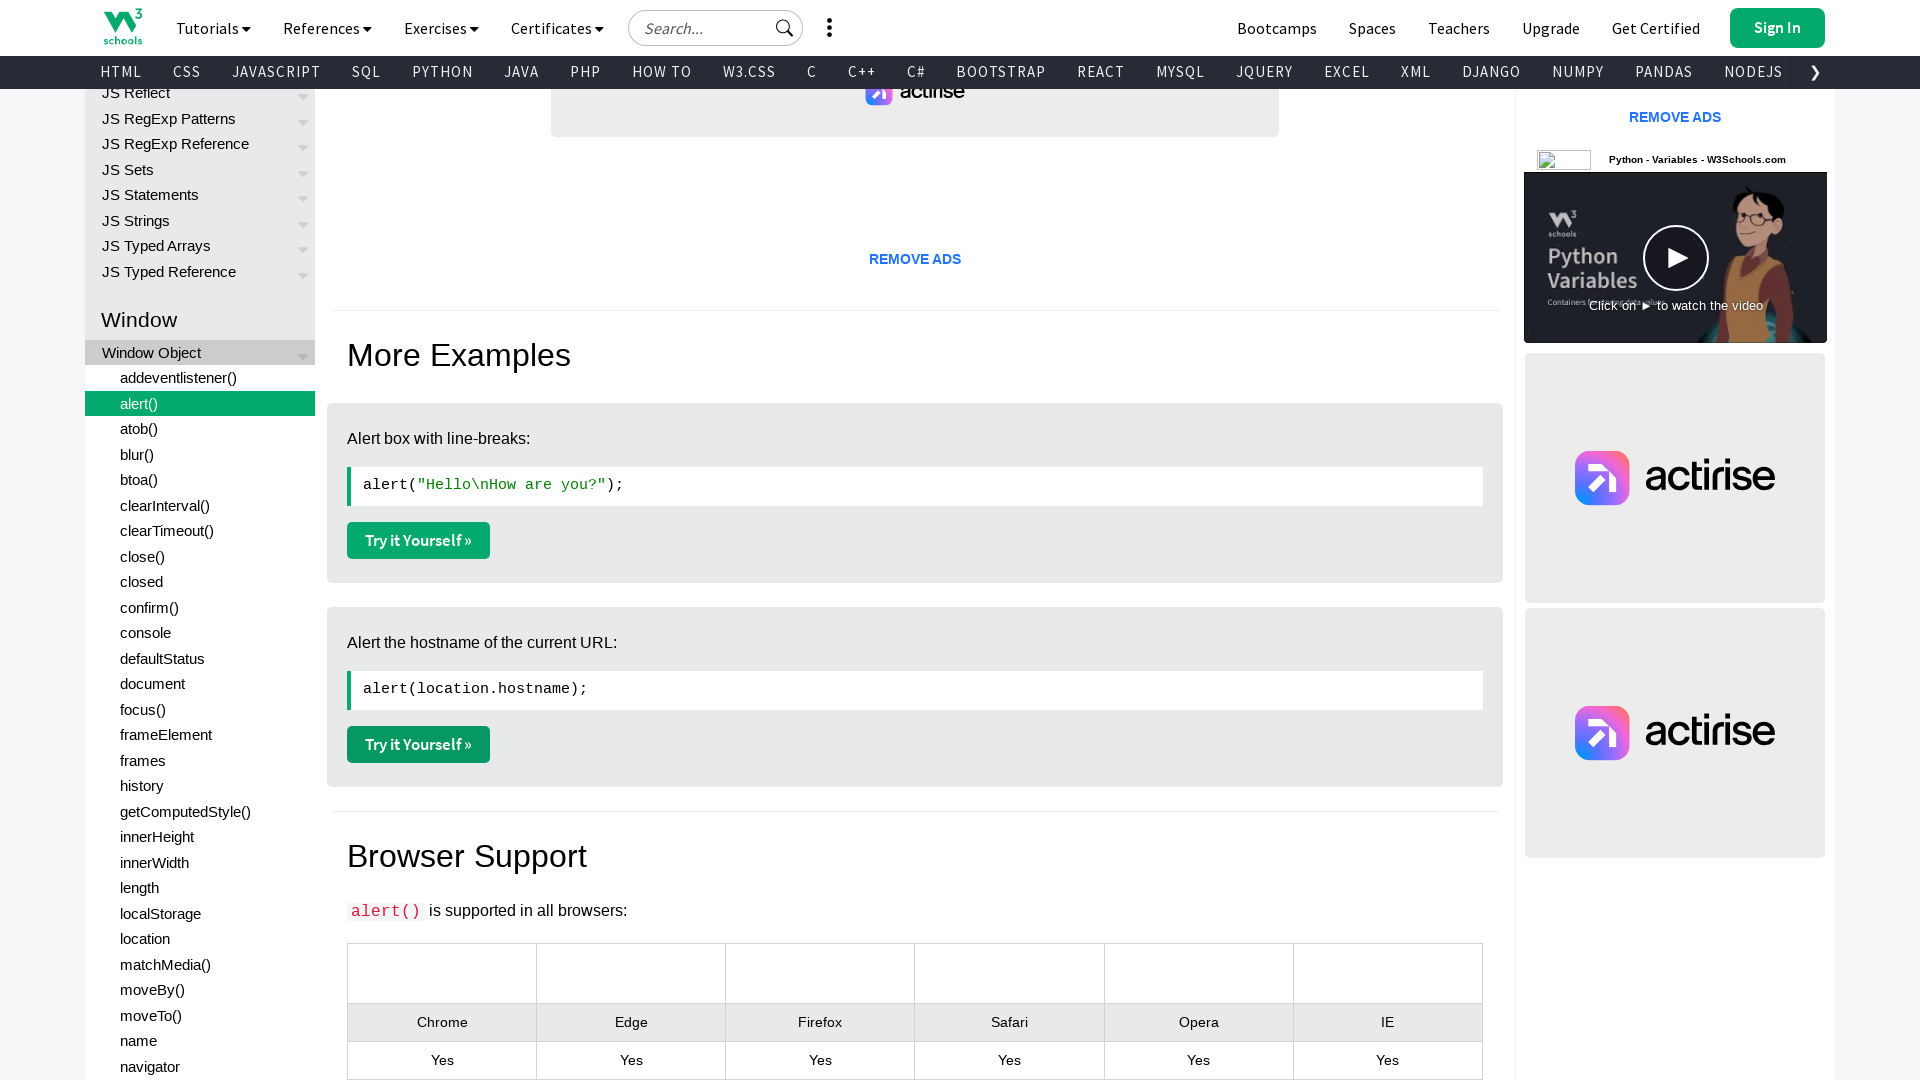

Waited for target page to load (1000ms)
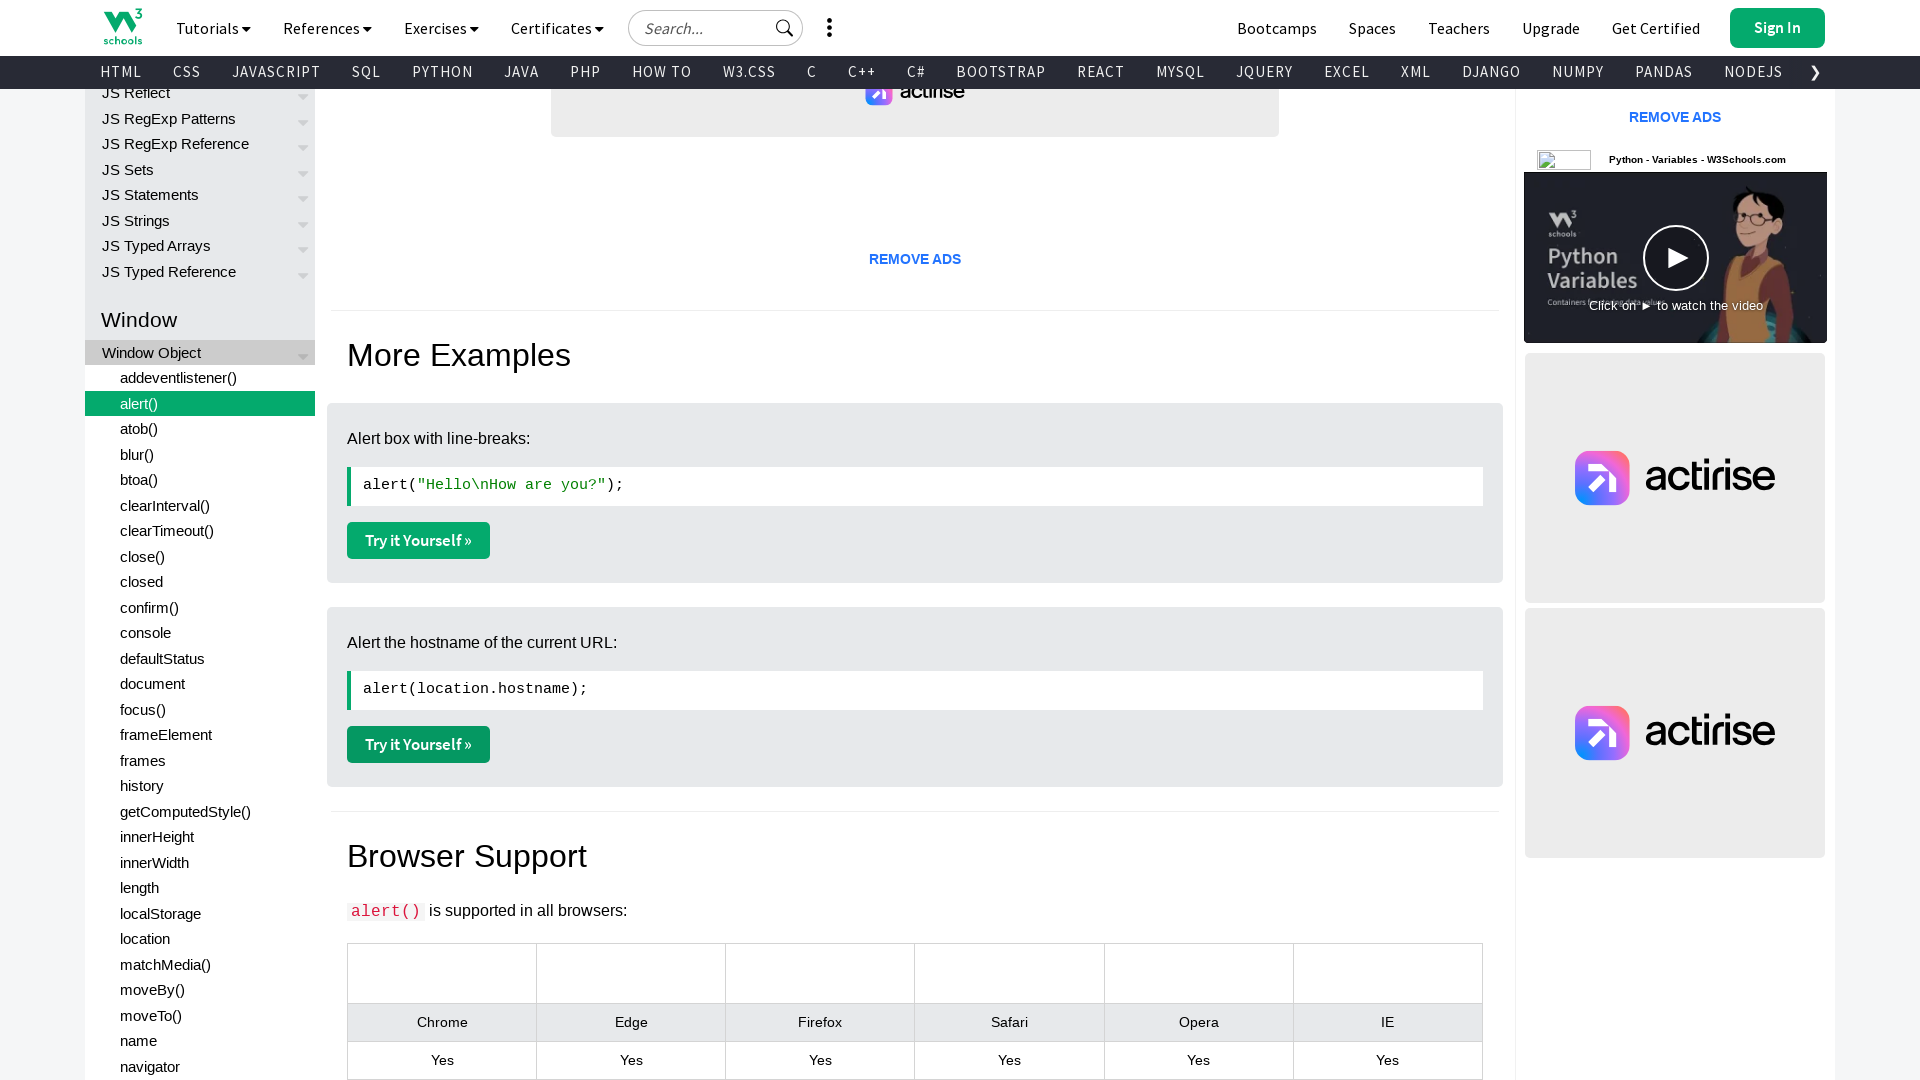

Located iframe with id 'iframeResult'
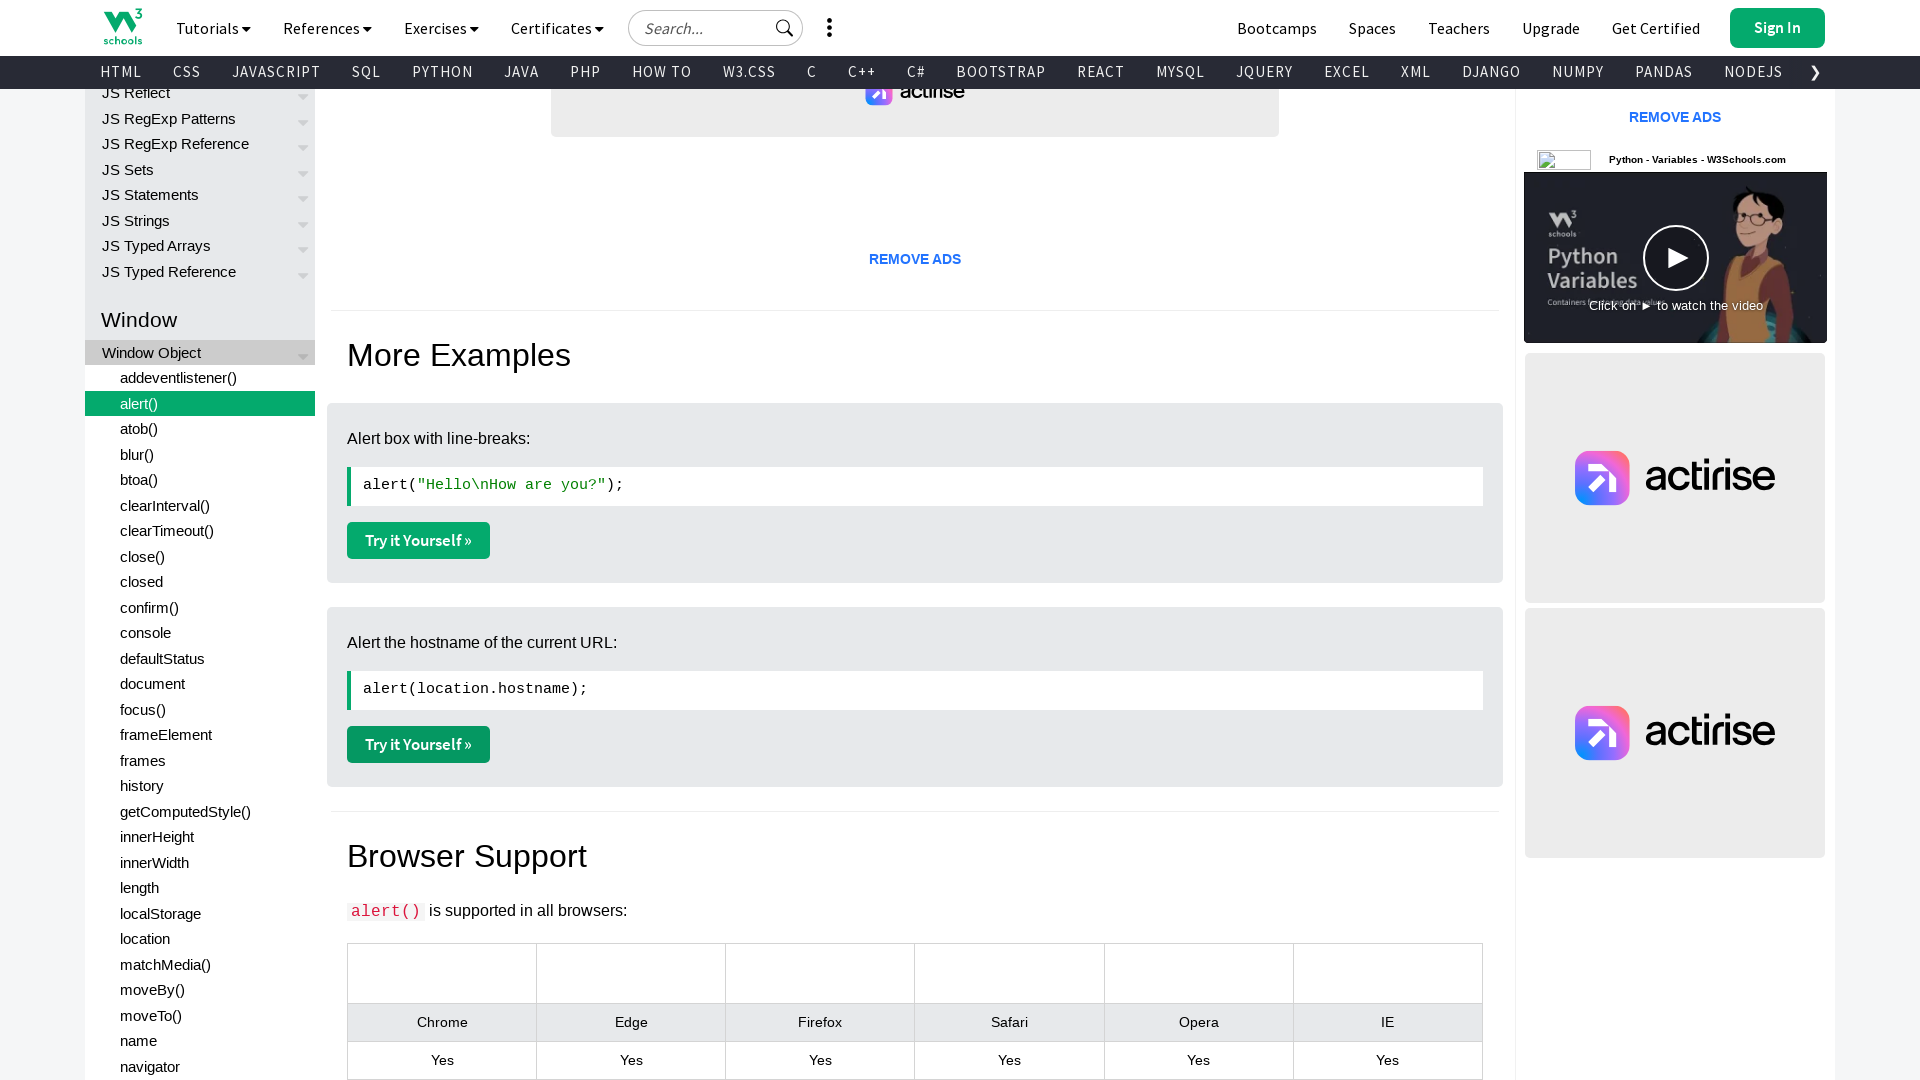

Waited for iframe content to load (2000ms)
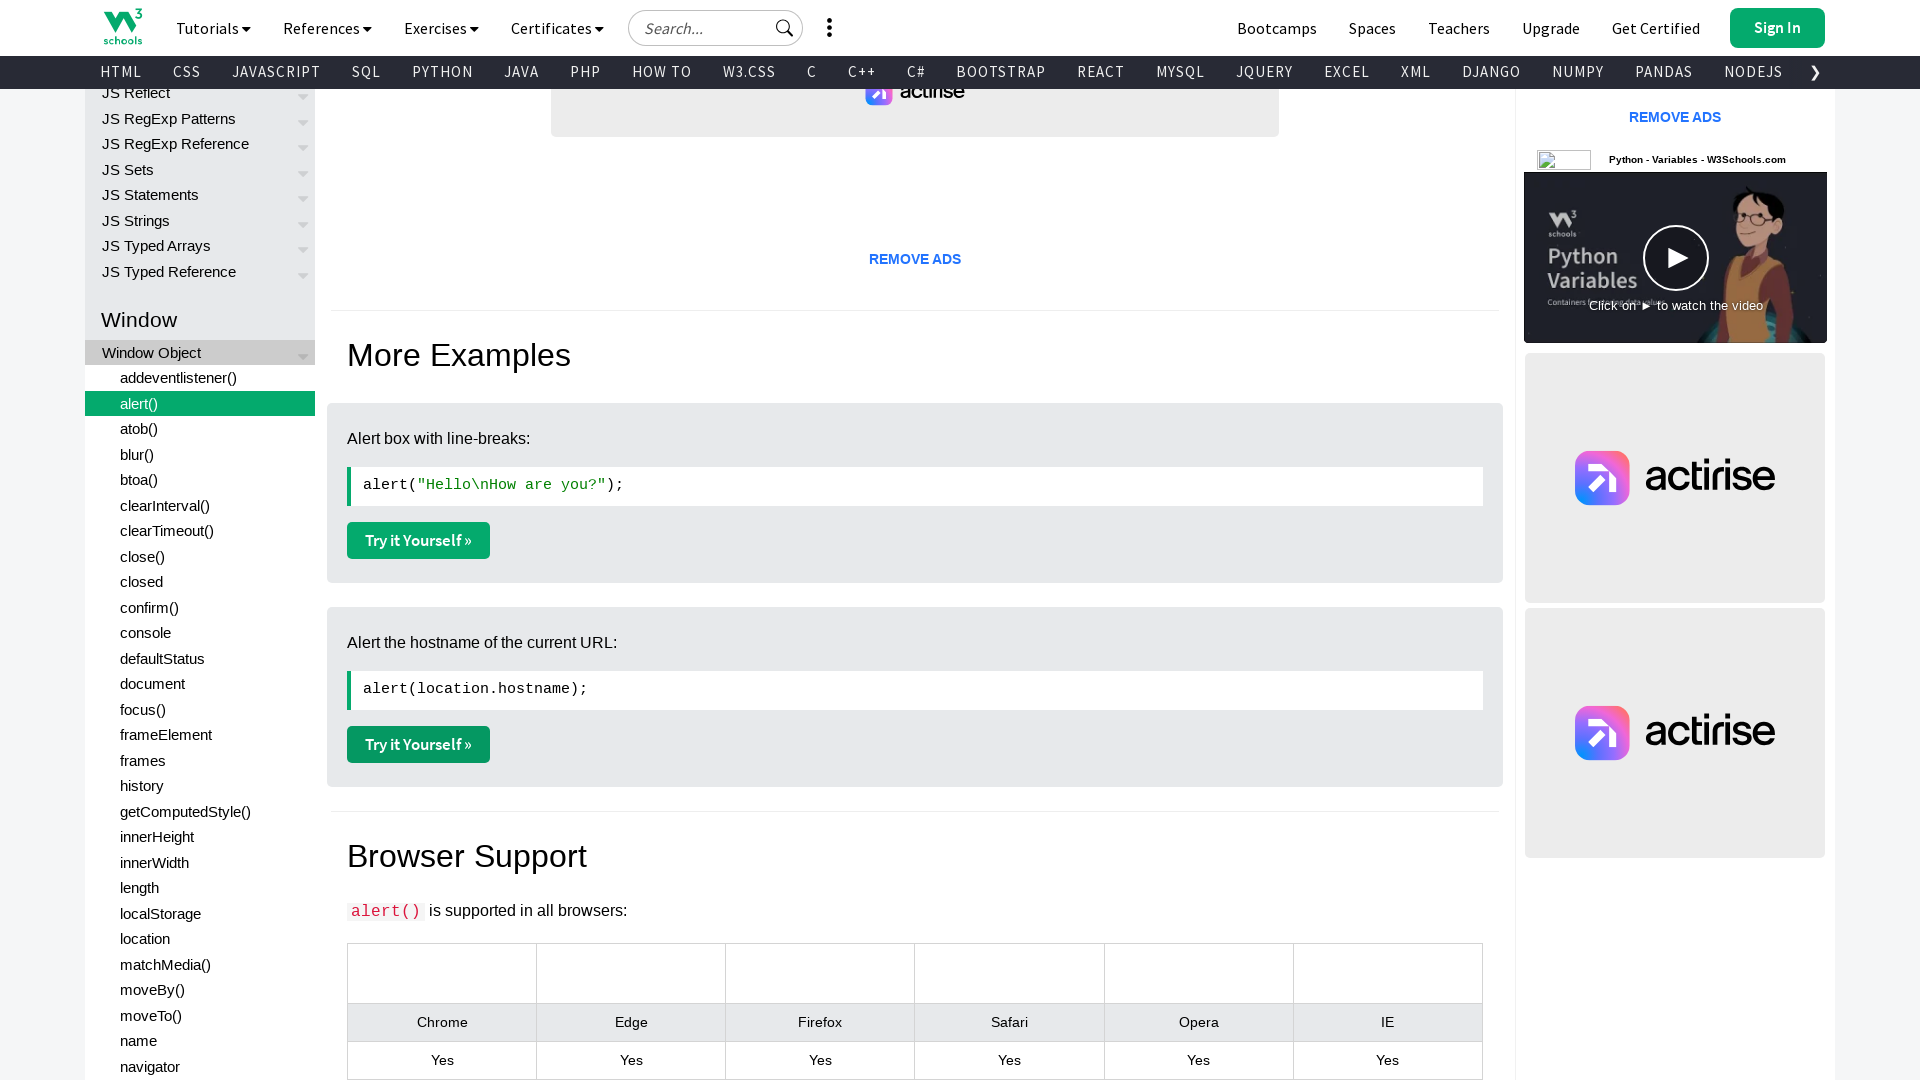

Clicked button with onclick='myFunction()' inside iframe at (551, 216) on #iframeResult >> internal:control=enter-frame >> button[onclick='myFunction()']
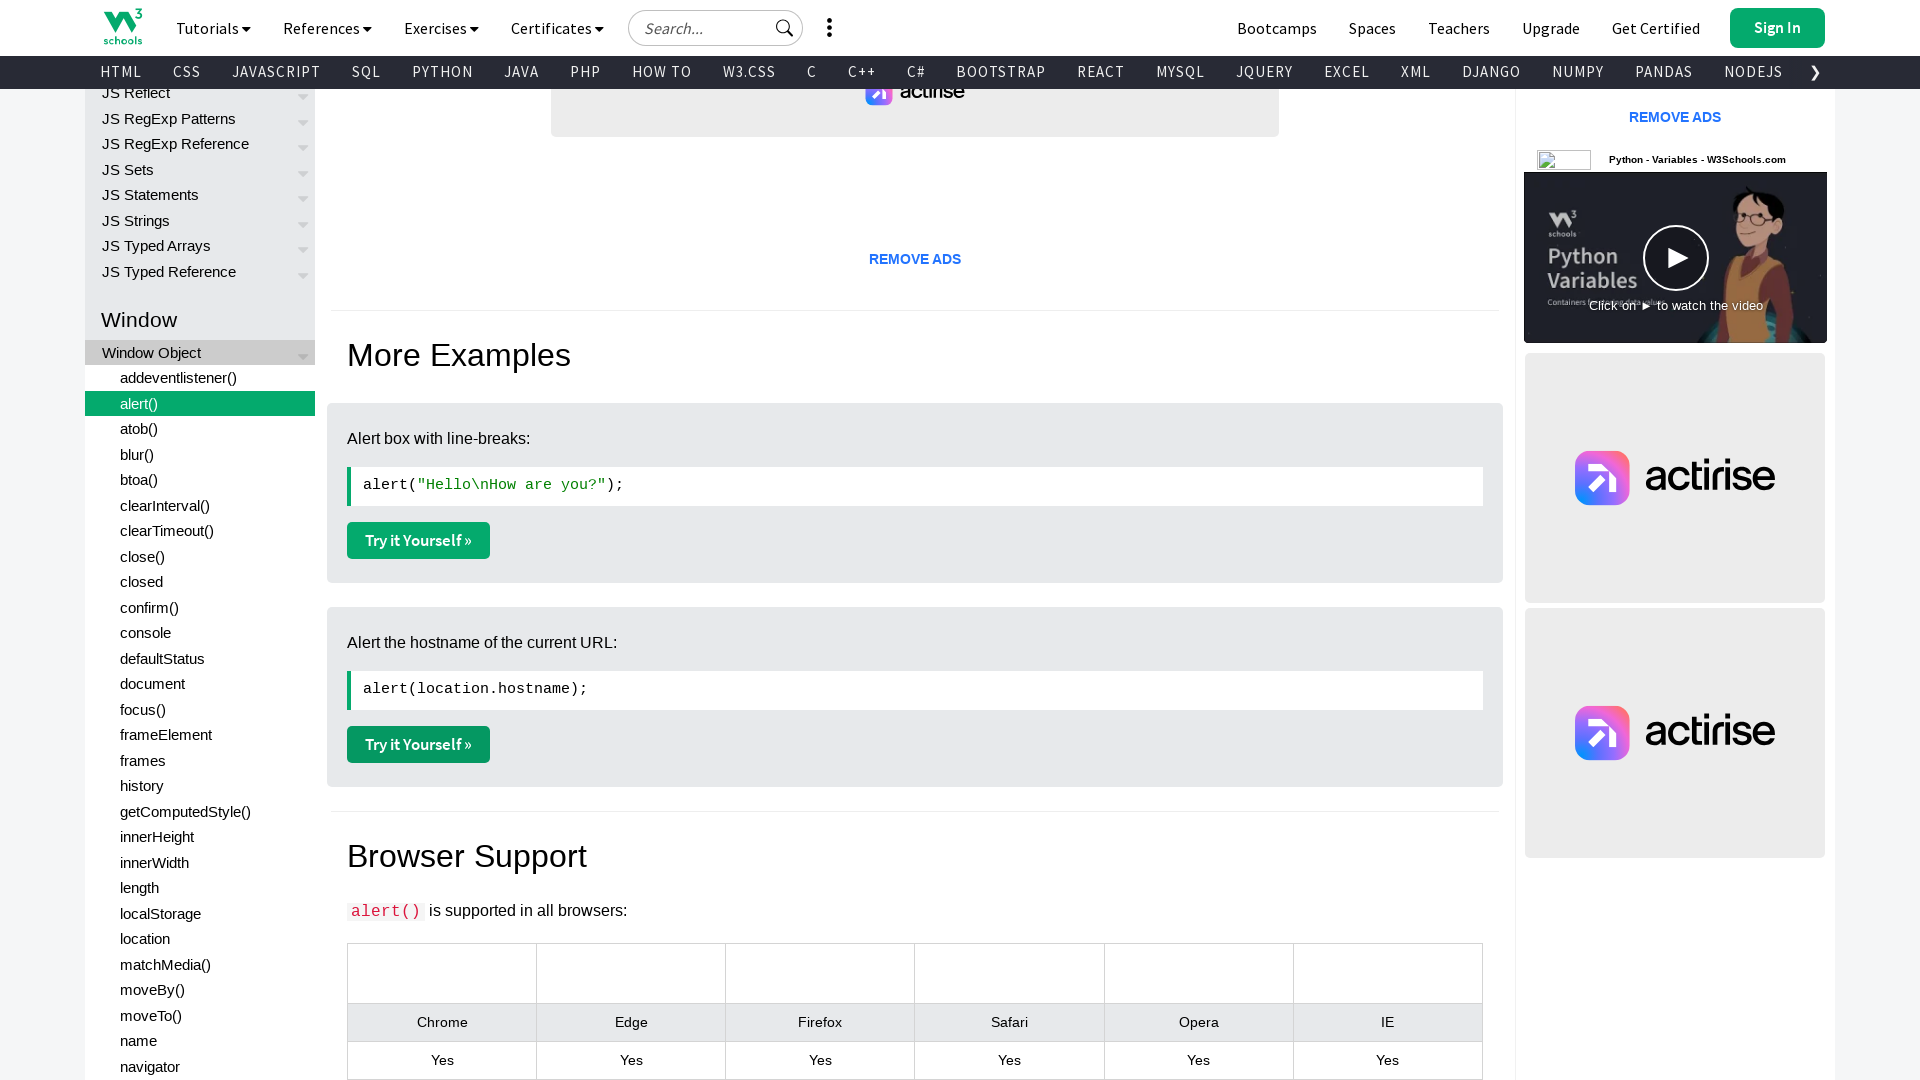

Set up dialog handler to accept alerts
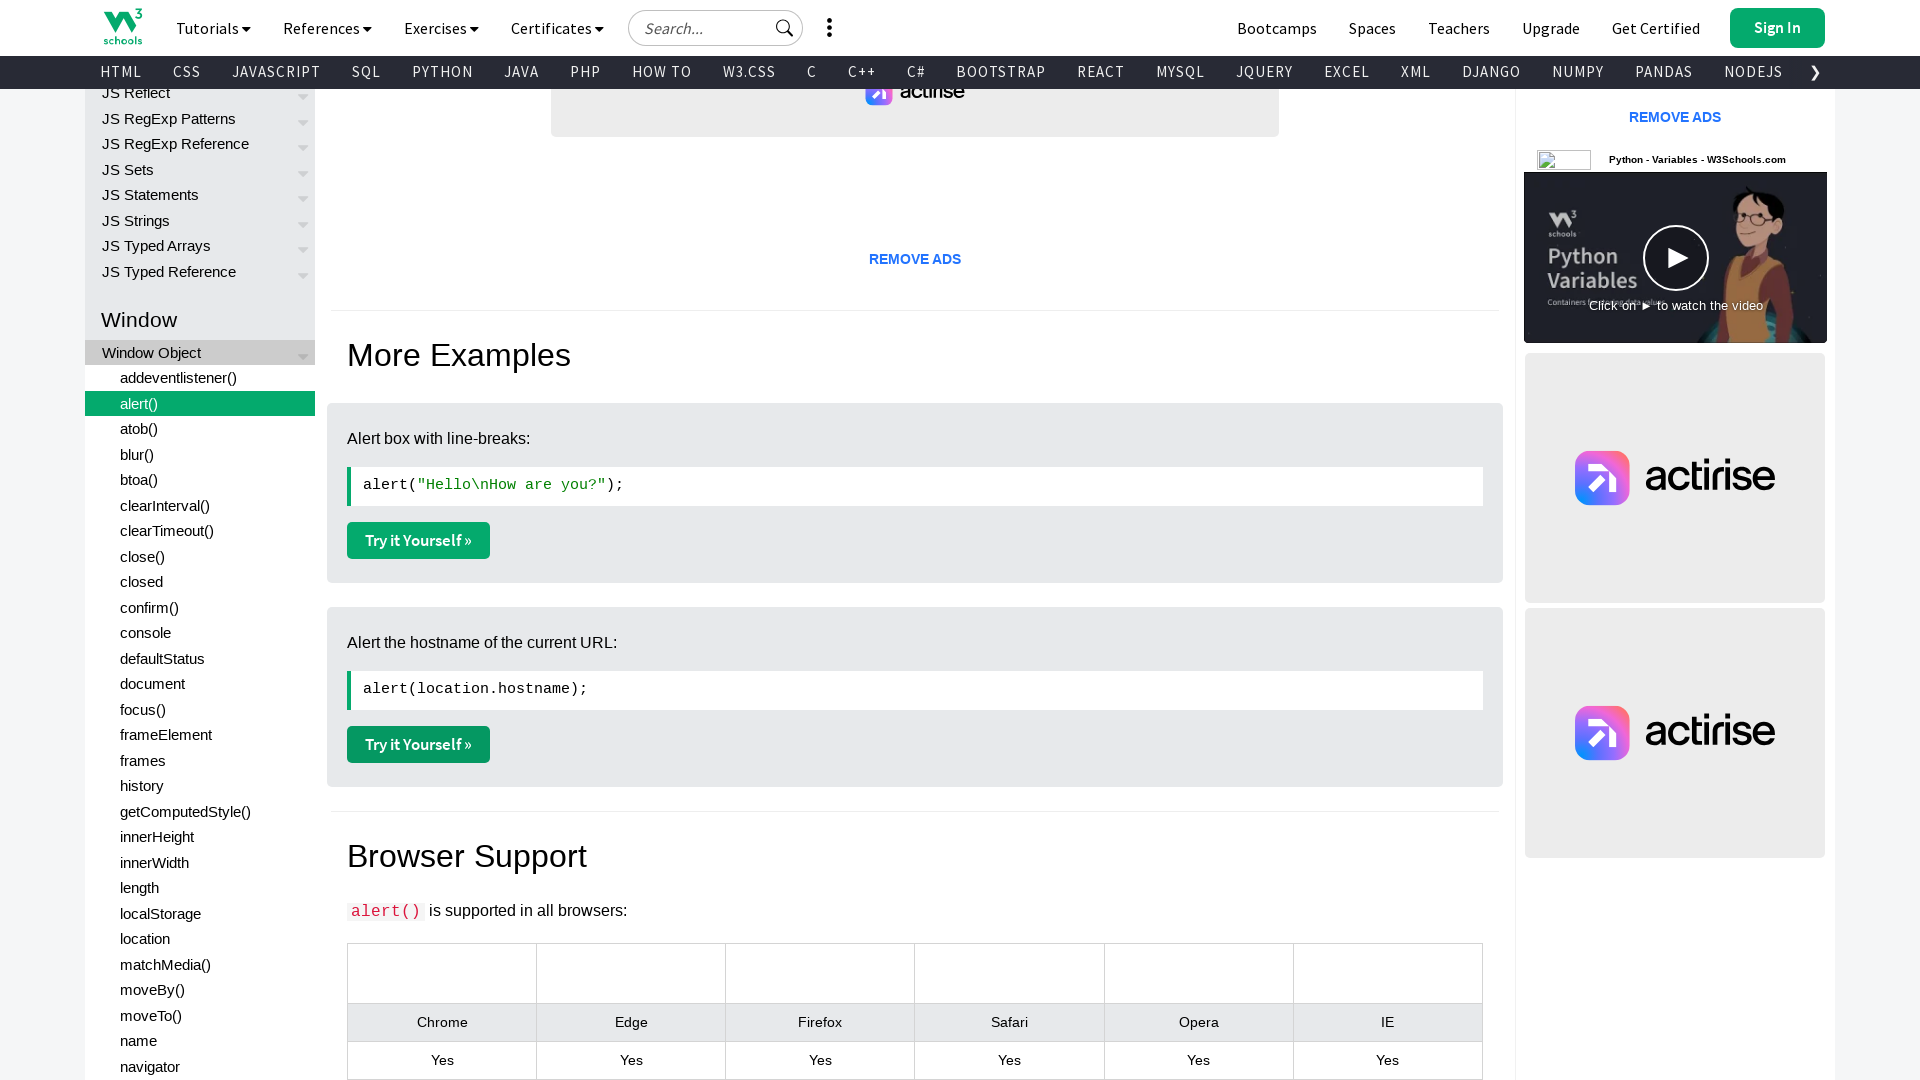

Waited for alert dialog to be handled (1000ms)
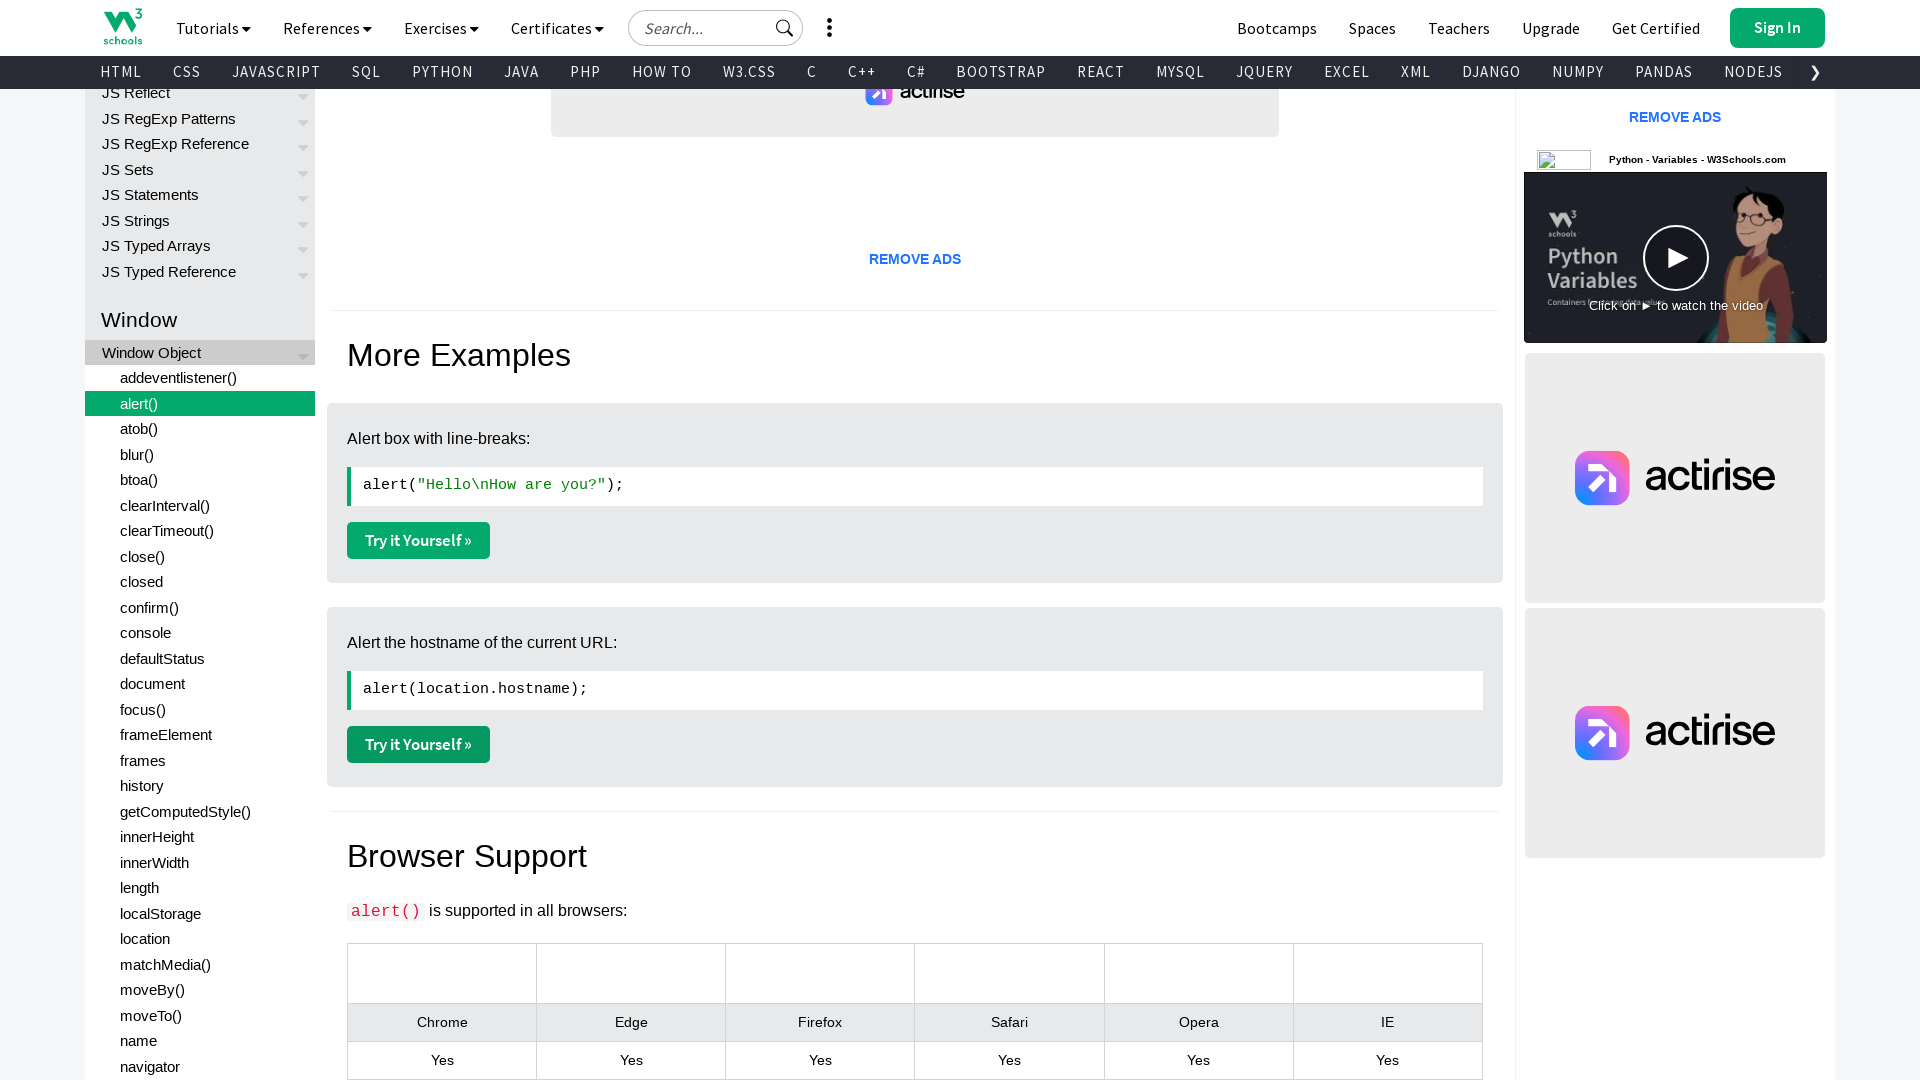

Retrieved original page (first tab)
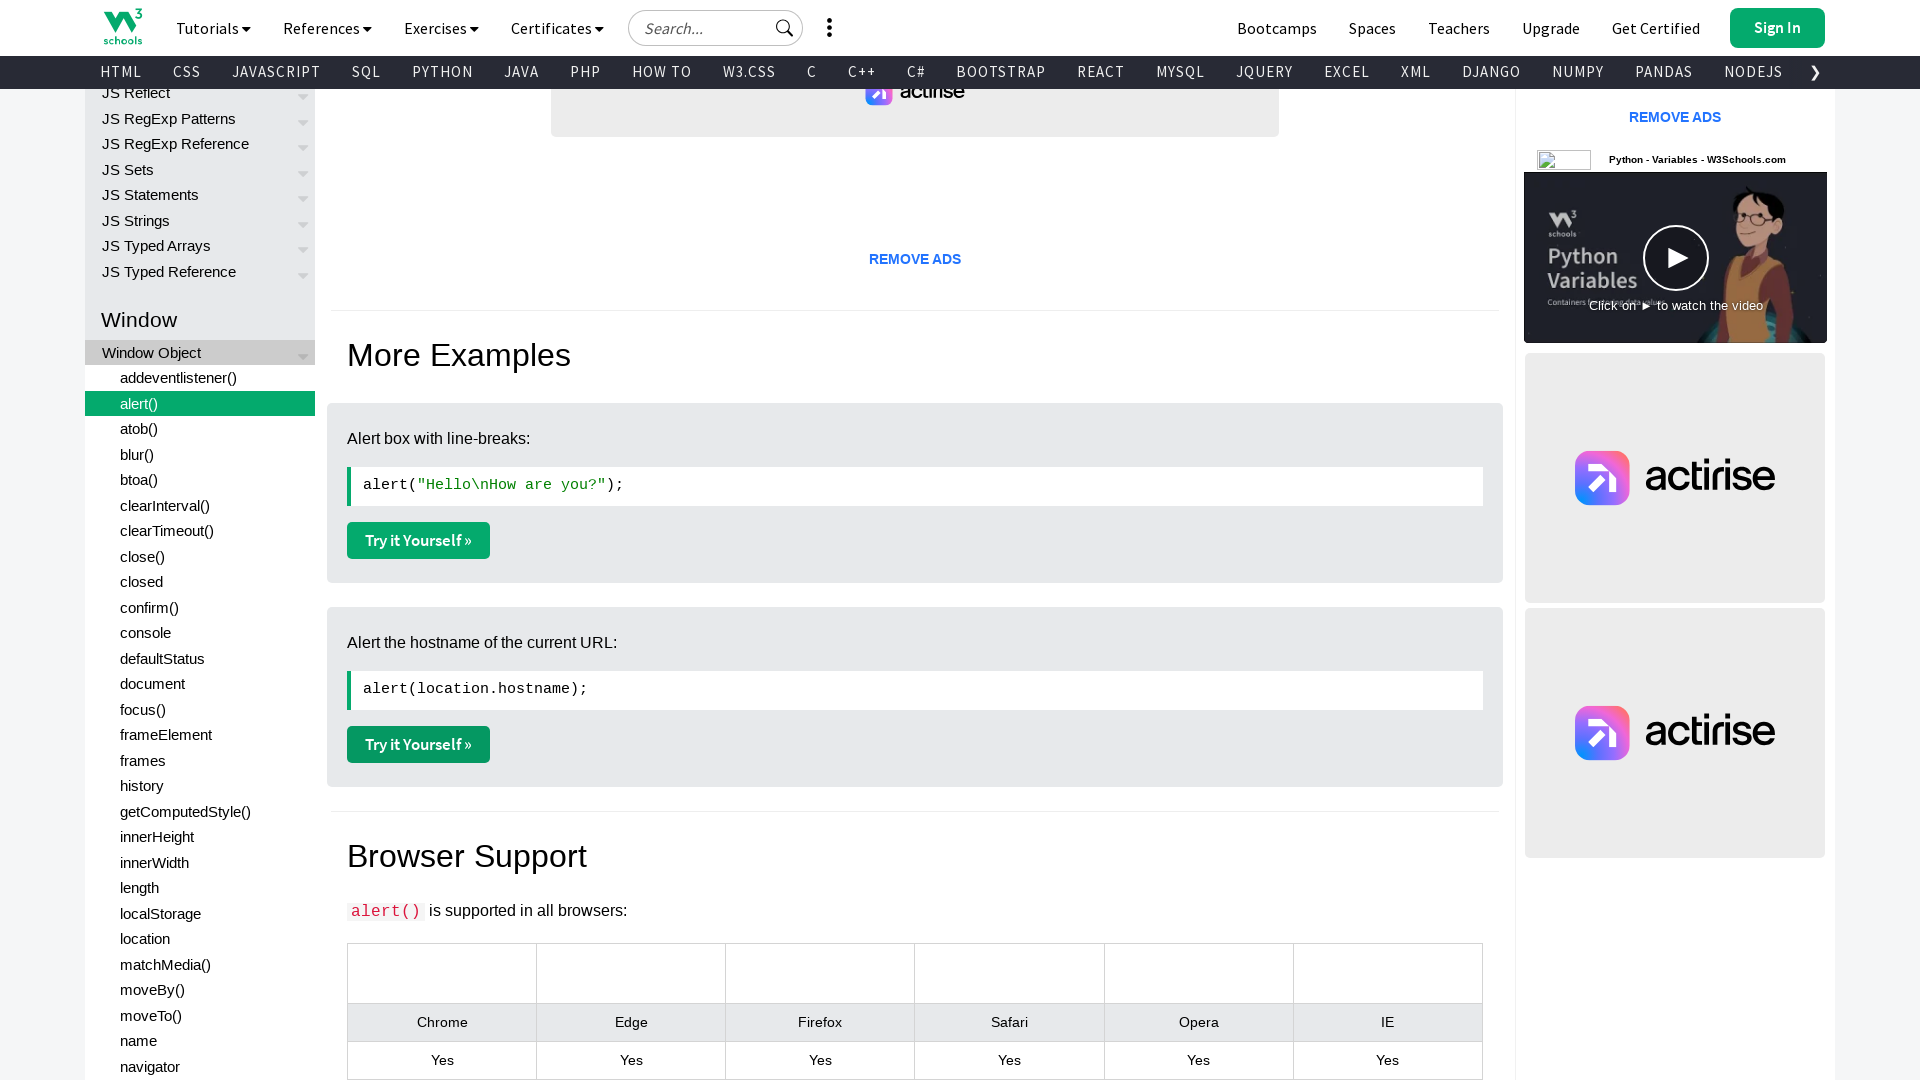

Brought original page to front
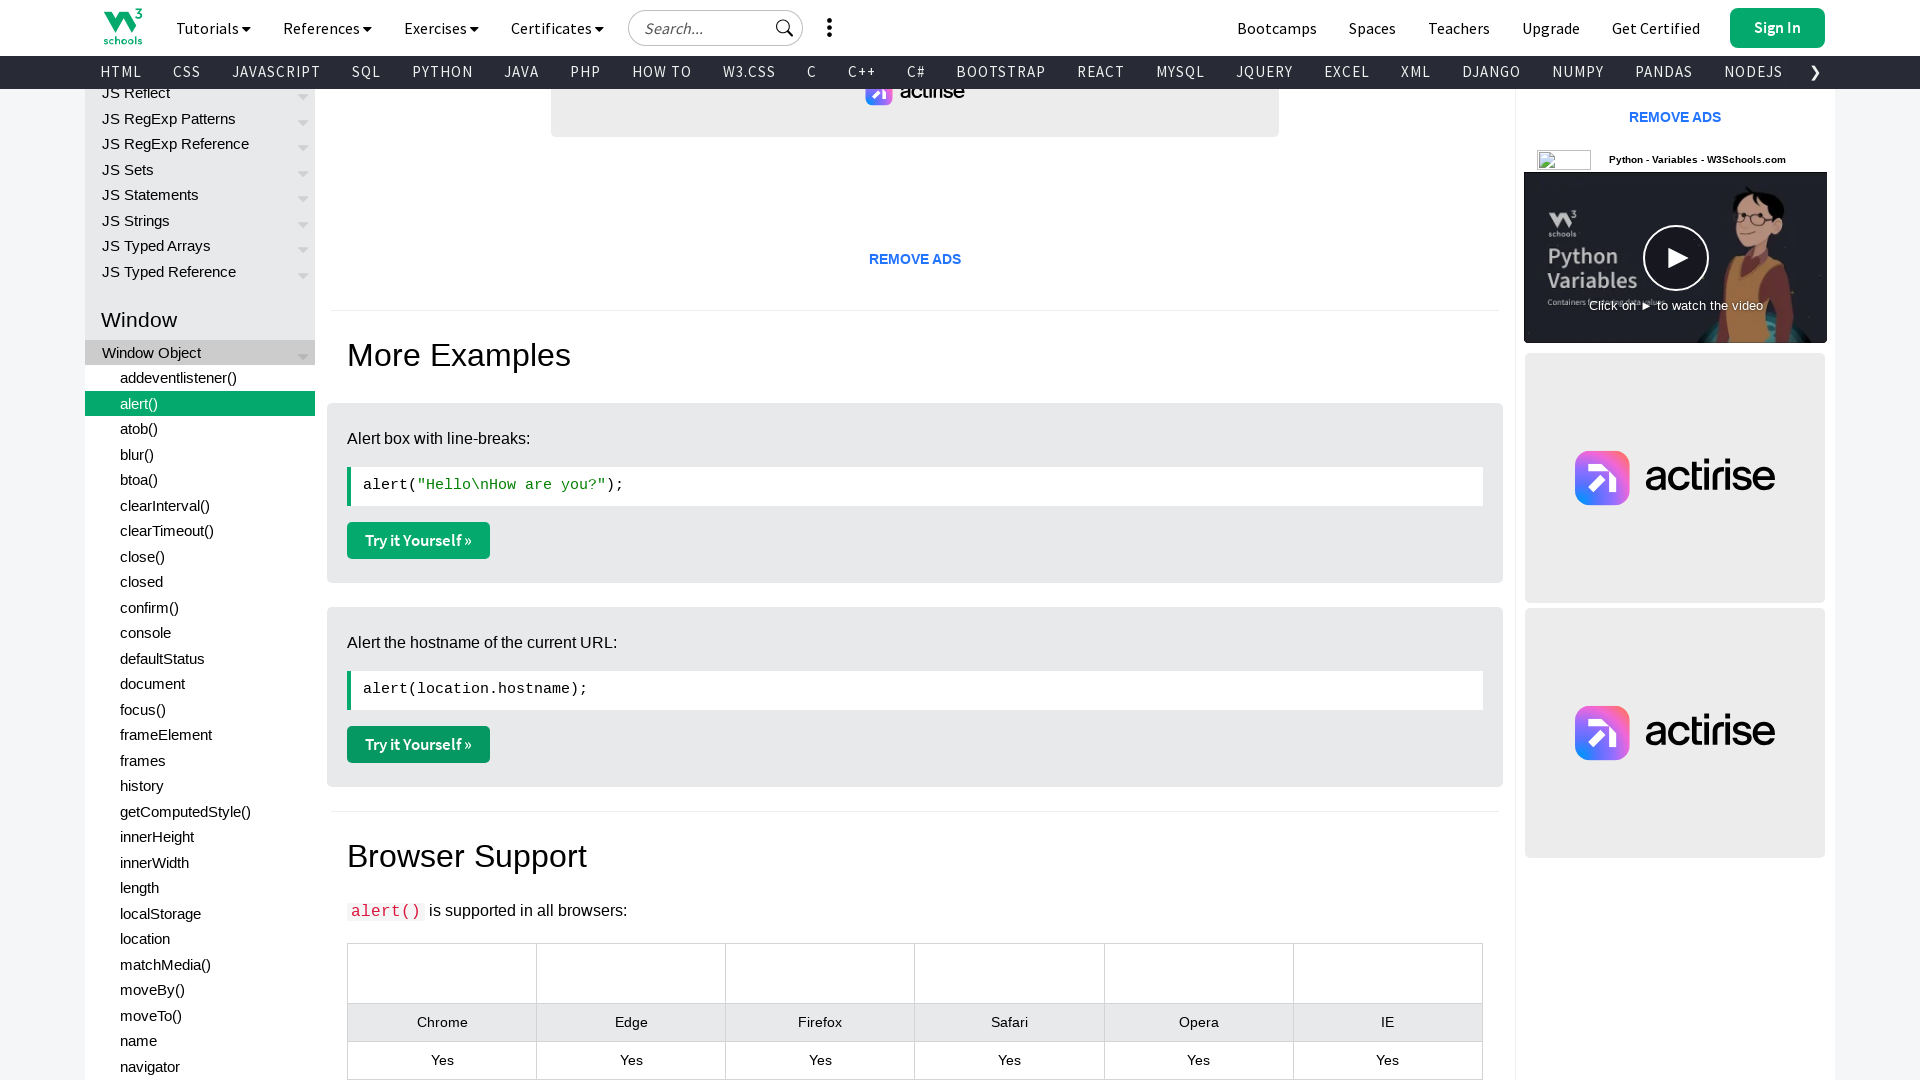

Clicked first SQL link at (366, 72) on (//a[text()='SQL'])[1]
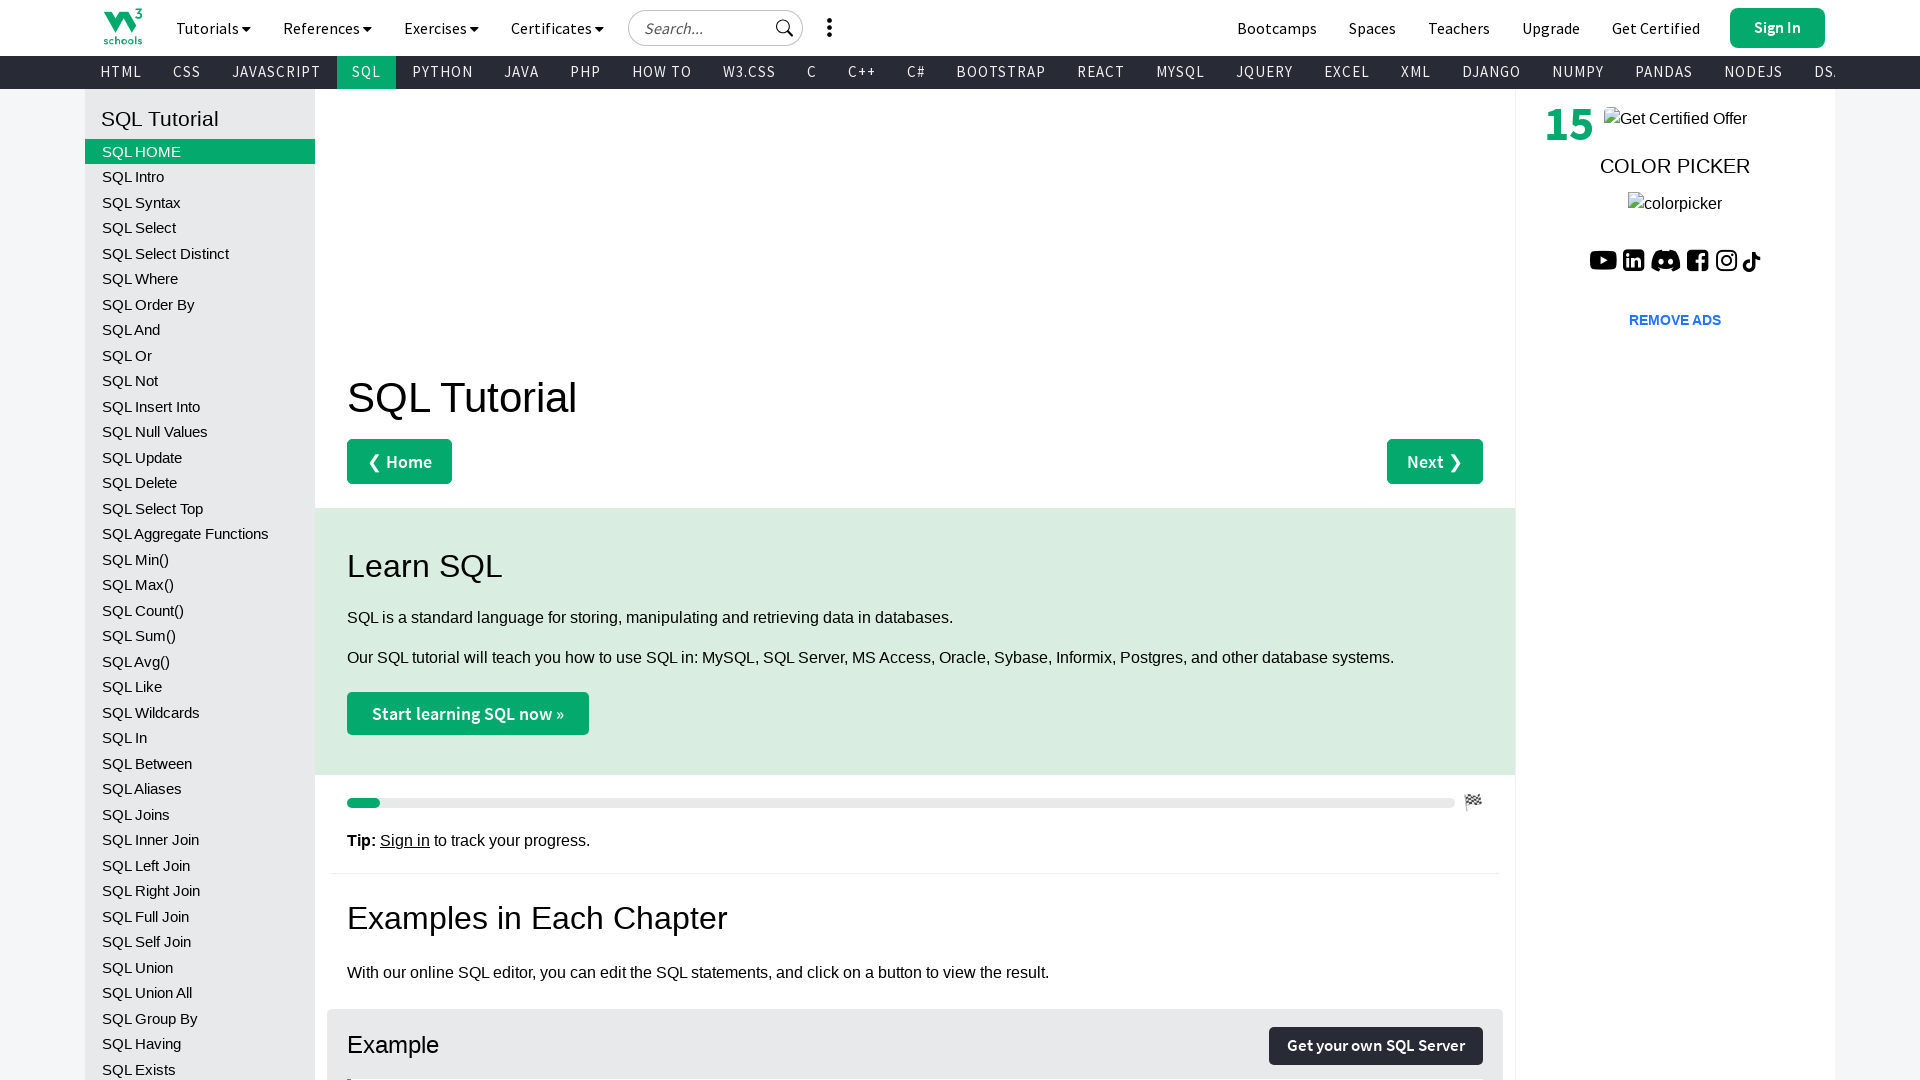

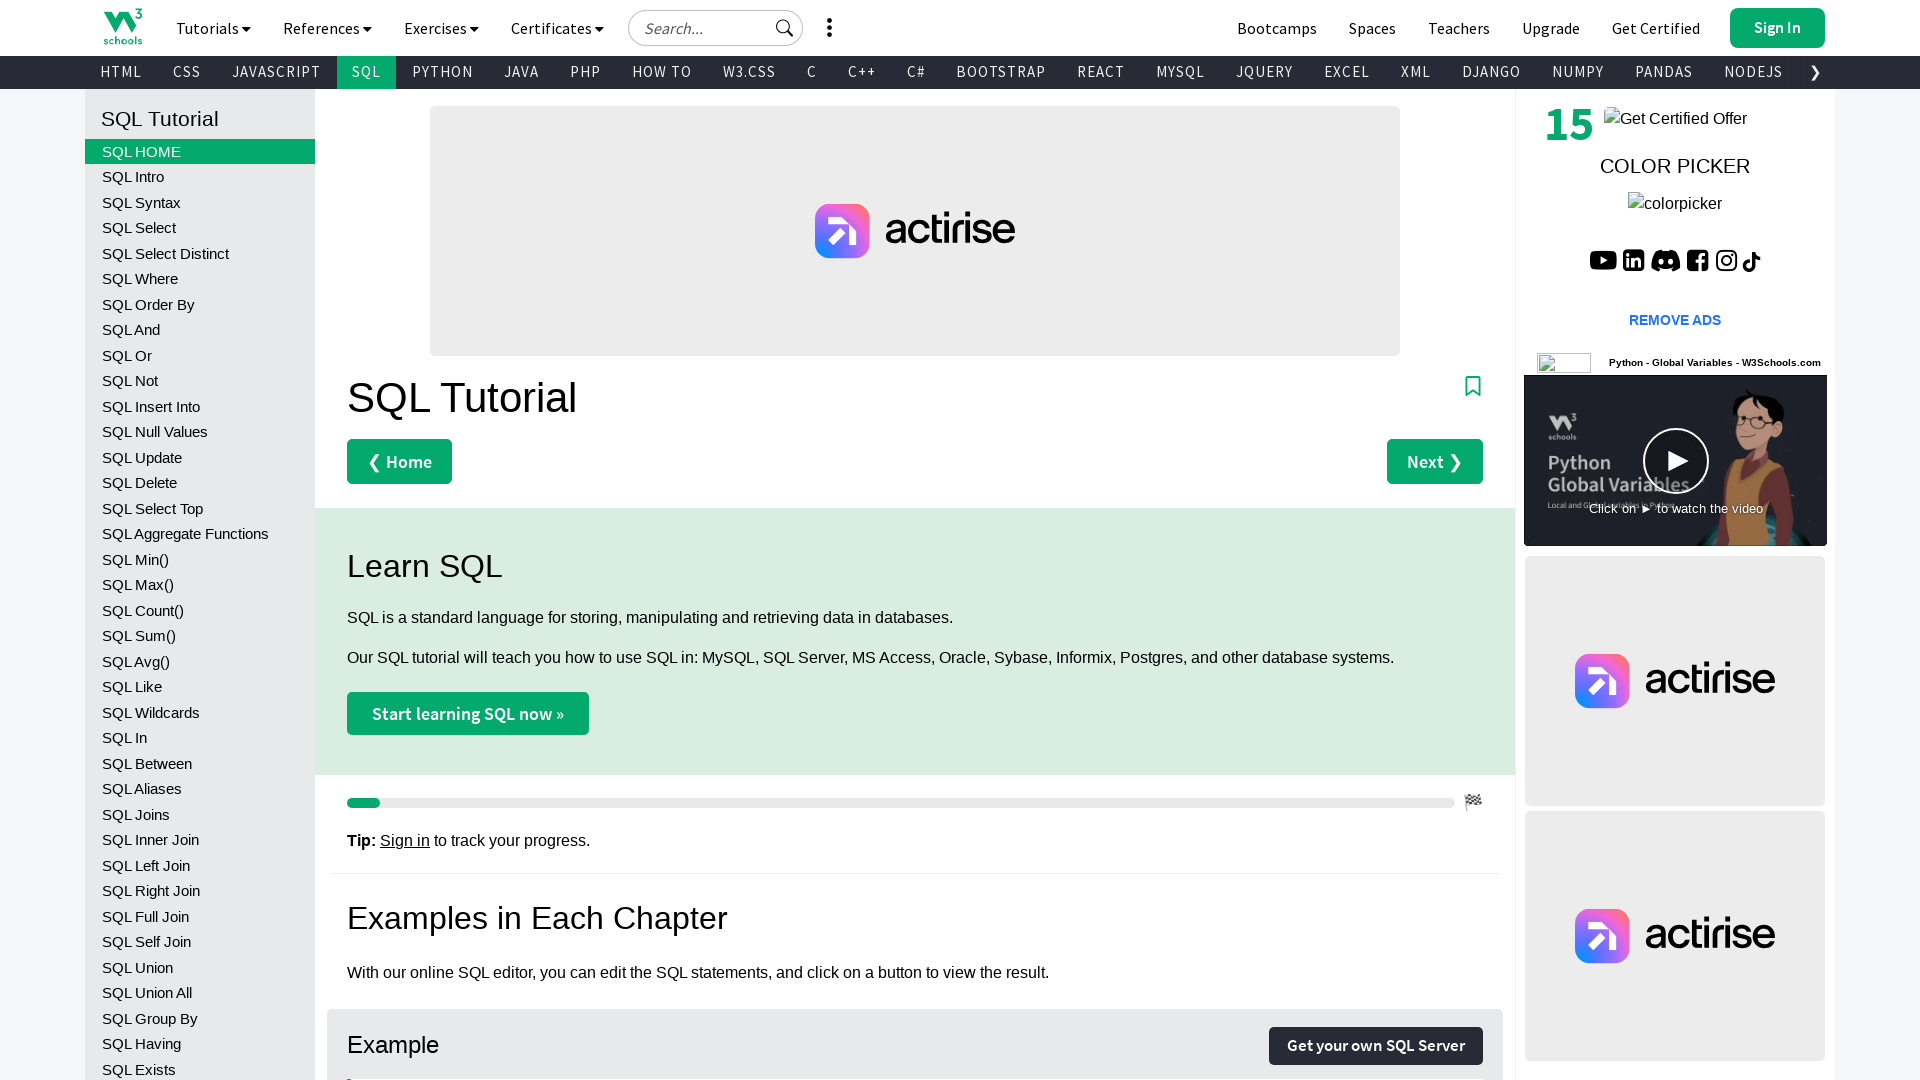